Tests selecting all checkboxes on a page with multiple checkbox fields and verifies each one is selected

Starting URL: https://automationfc.github.io/multiple-fields/

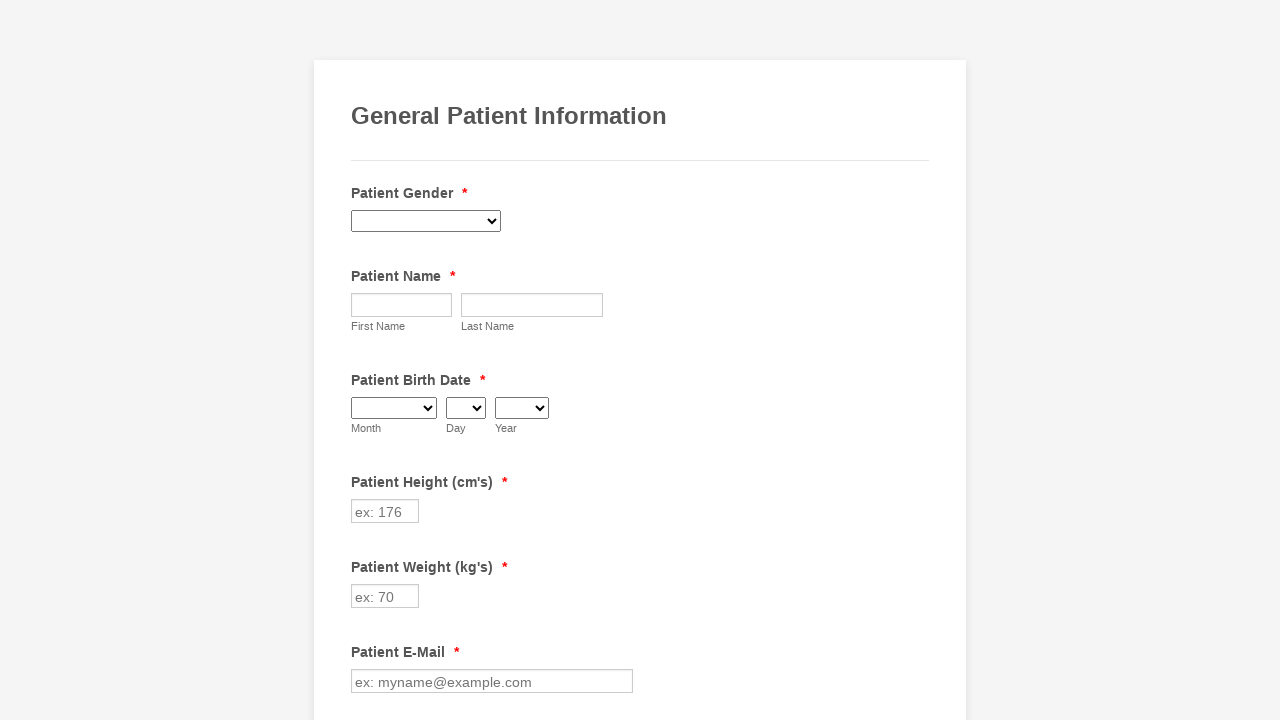

Navigated to multiple fields automation test page
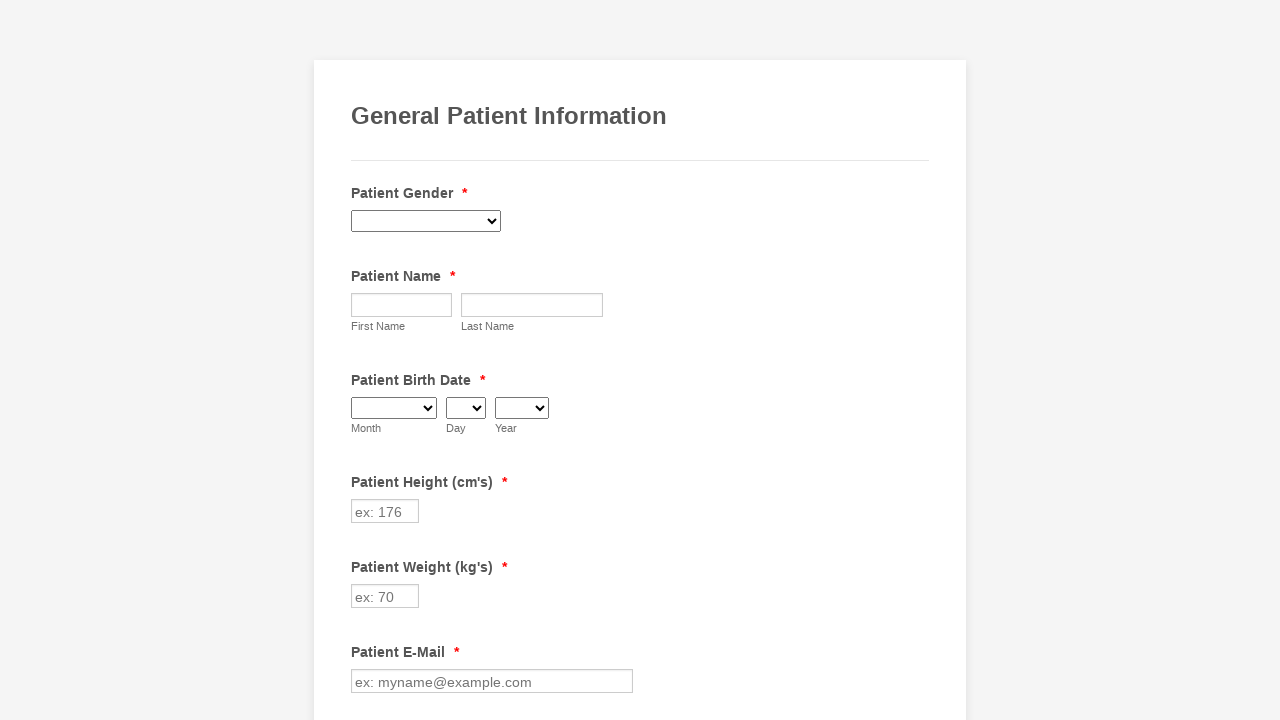

Located 29 checkboxes on the page
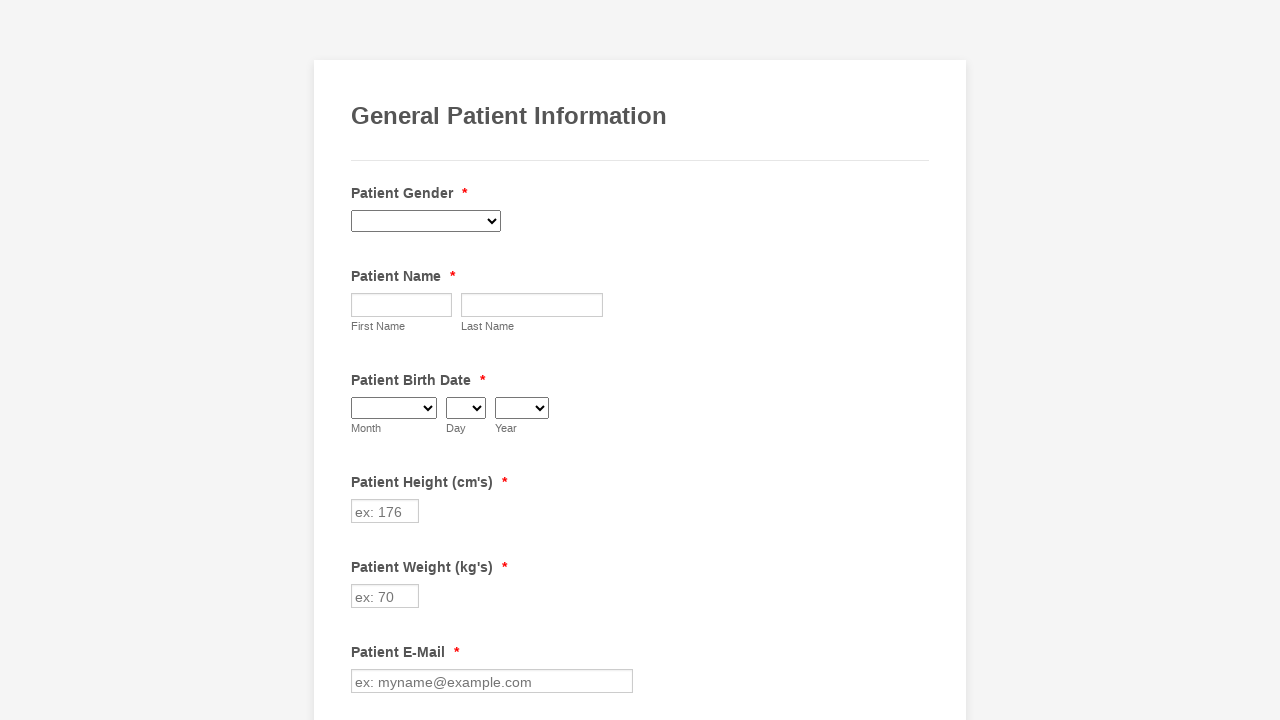

Checked checkbox 1 of 29 at (362, 360) on input[type='checkbox'] >> nth=0
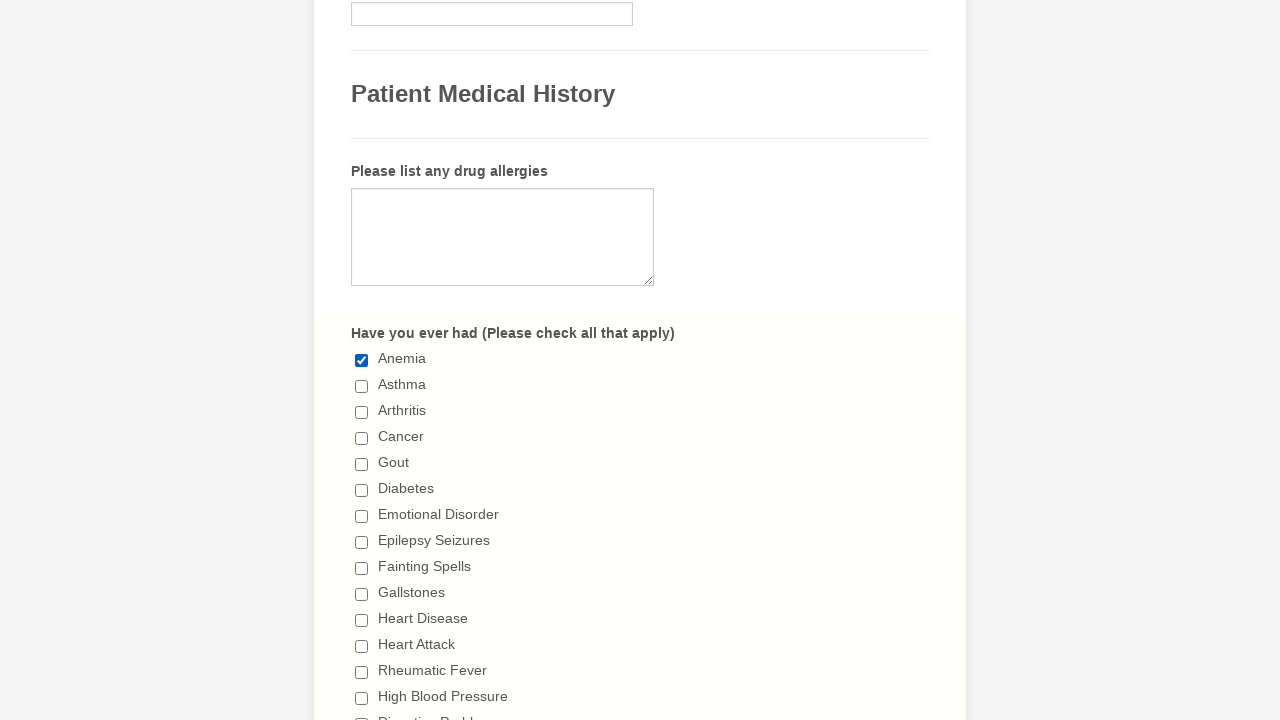

Checked checkbox 2 of 29 at (362, 386) on input[type='checkbox'] >> nth=1
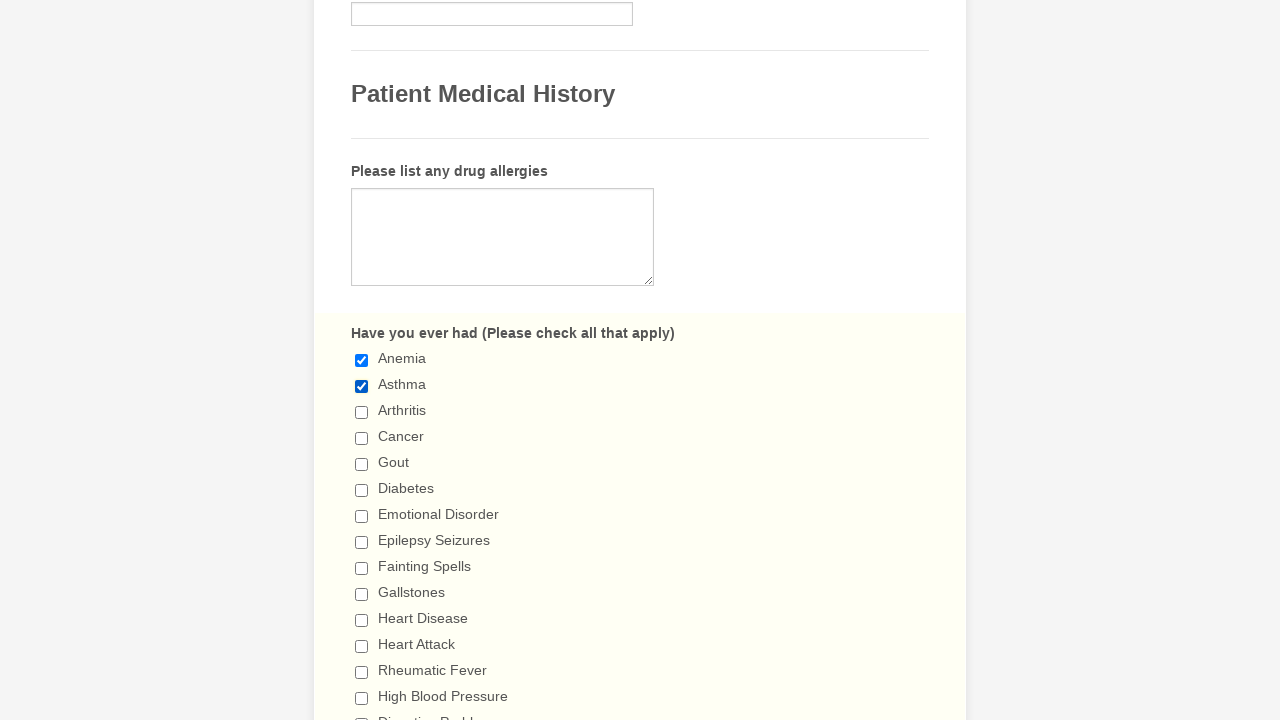

Checked checkbox 3 of 29 at (362, 412) on input[type='checkbox'] >> nth=2
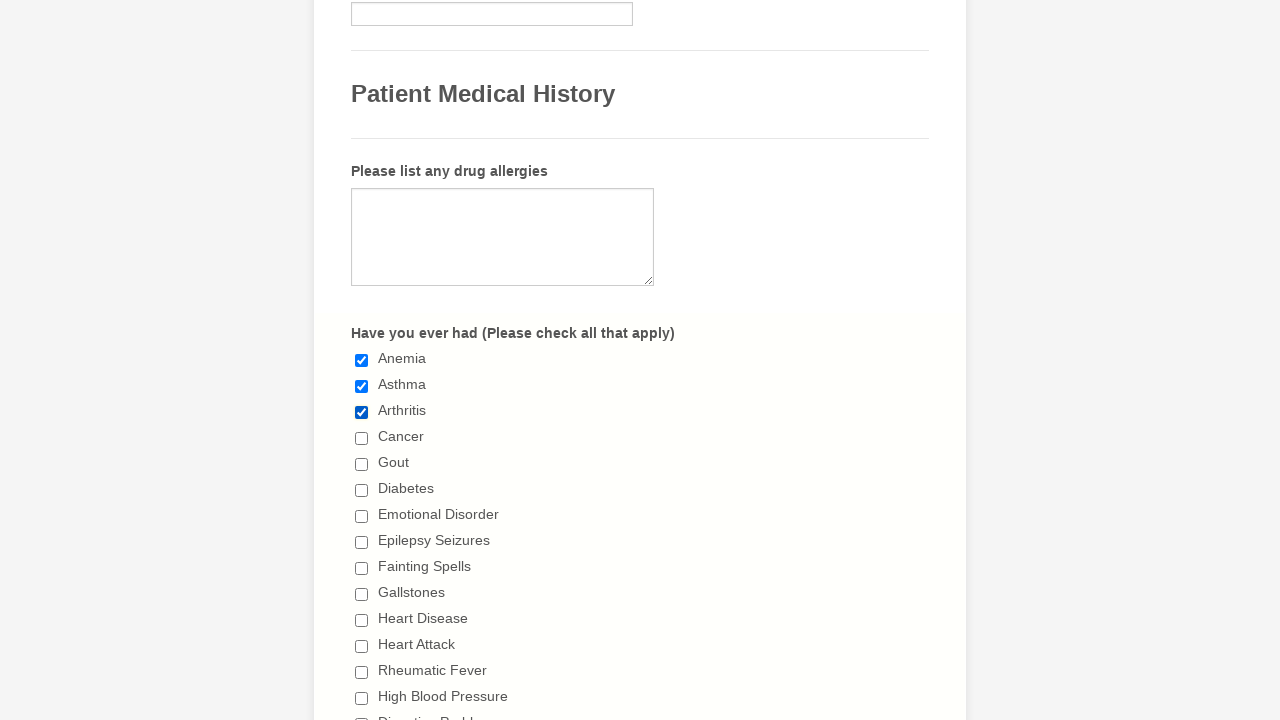

Checked checkbox 4 of 29 at (362, 438) on input[type='checkbox'] >> nth=3
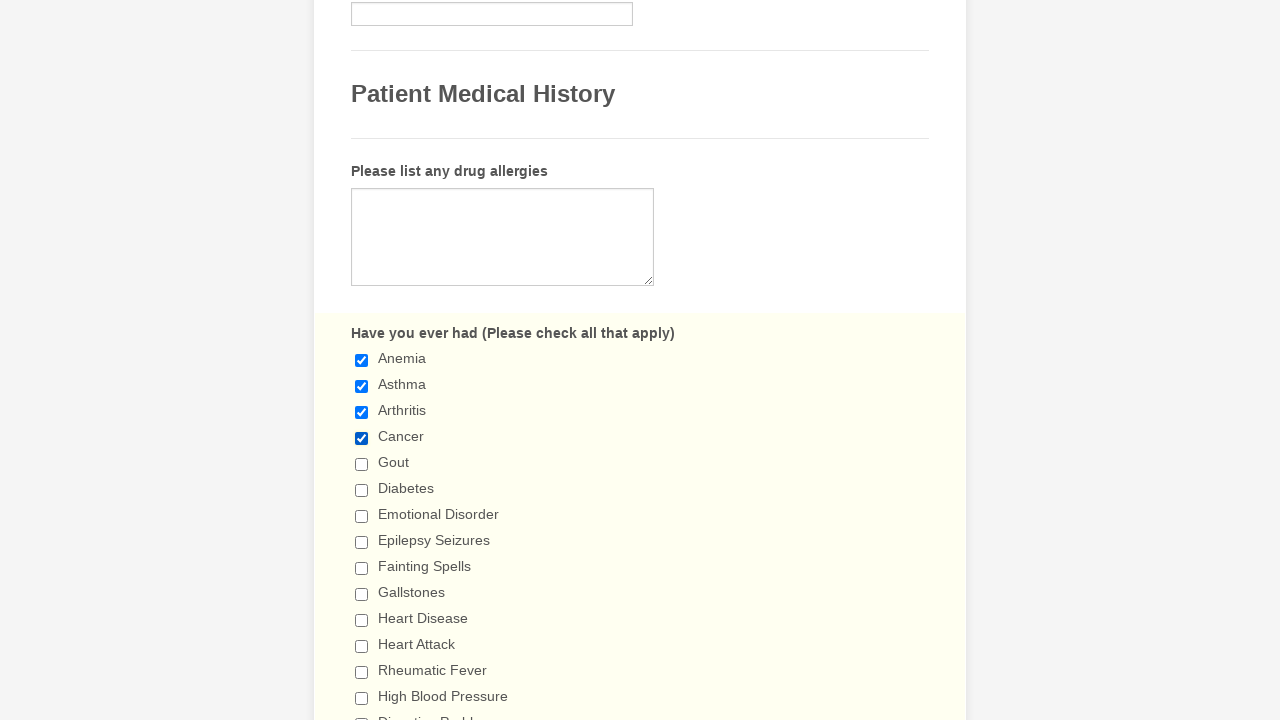

Checked checkbox 5 of 29 at (362, 464) on input[type='checkbox'] >> nth=4
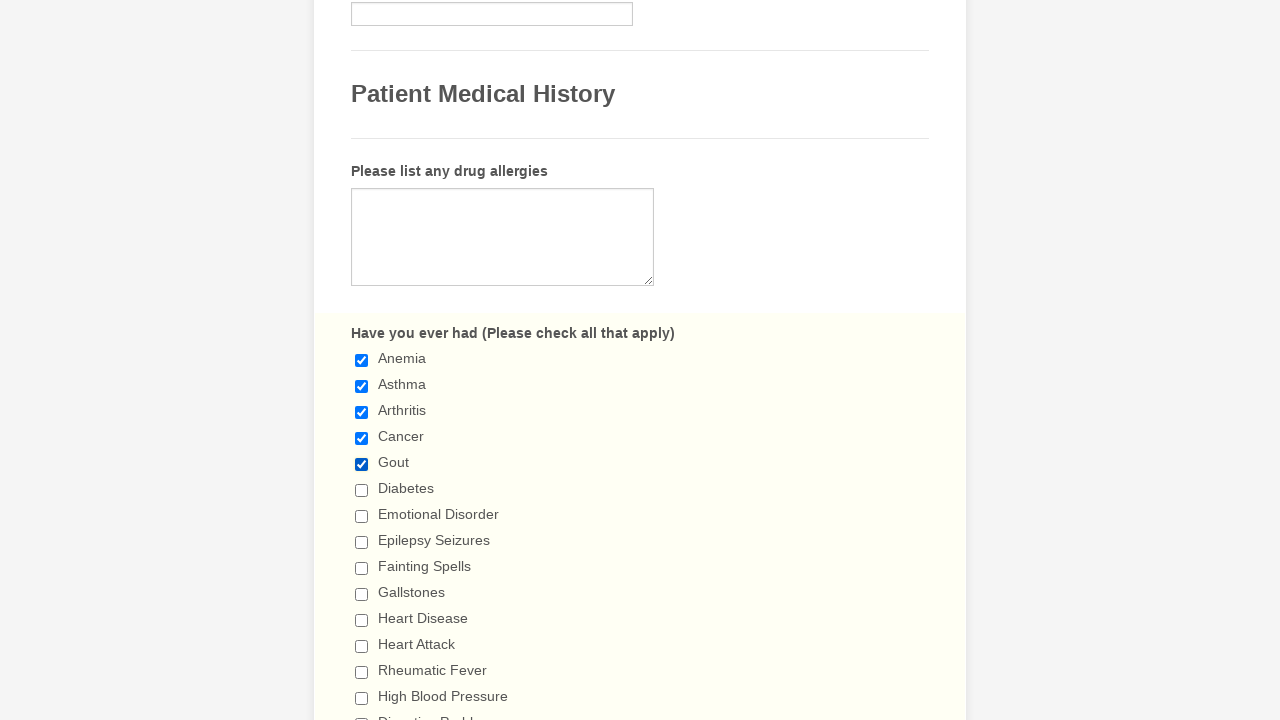

Checked checkbox 6 of 29 at (362, 490) on input[type='checkbox'] >> nth=5
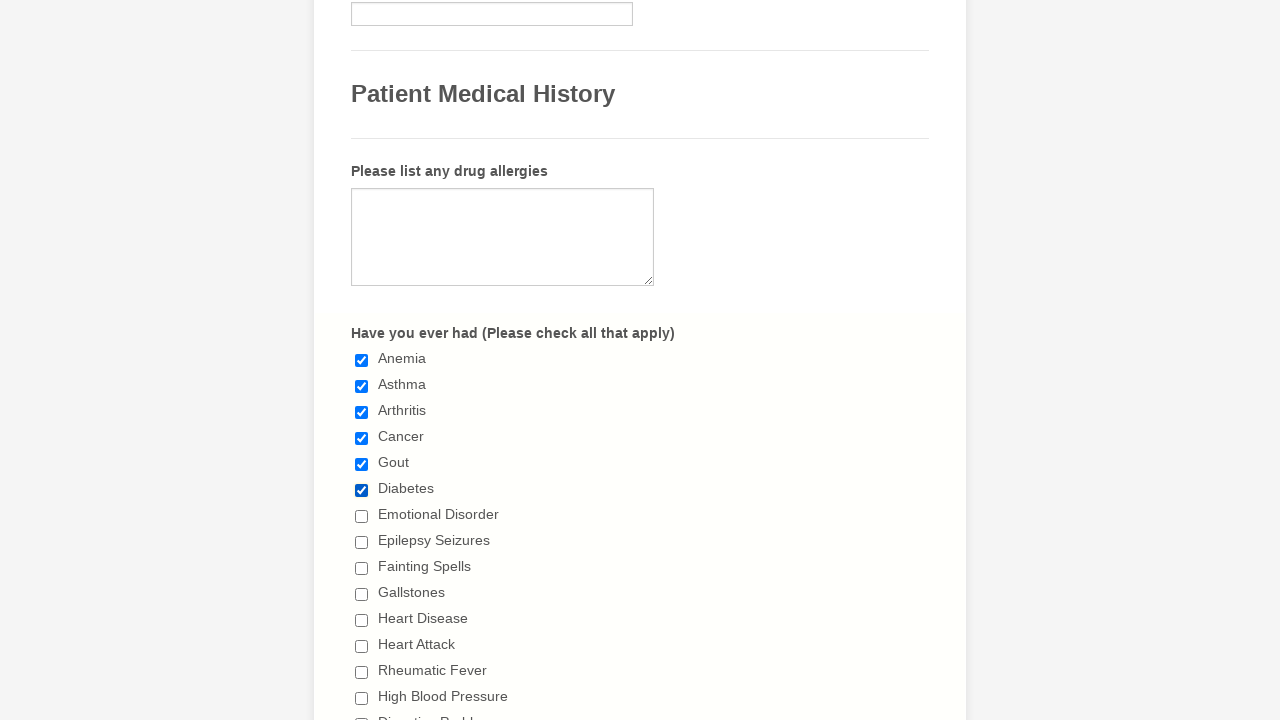

Checked checkbox 7 of 29 at (362, 516) on input[type='checkbox'] >> nth=6
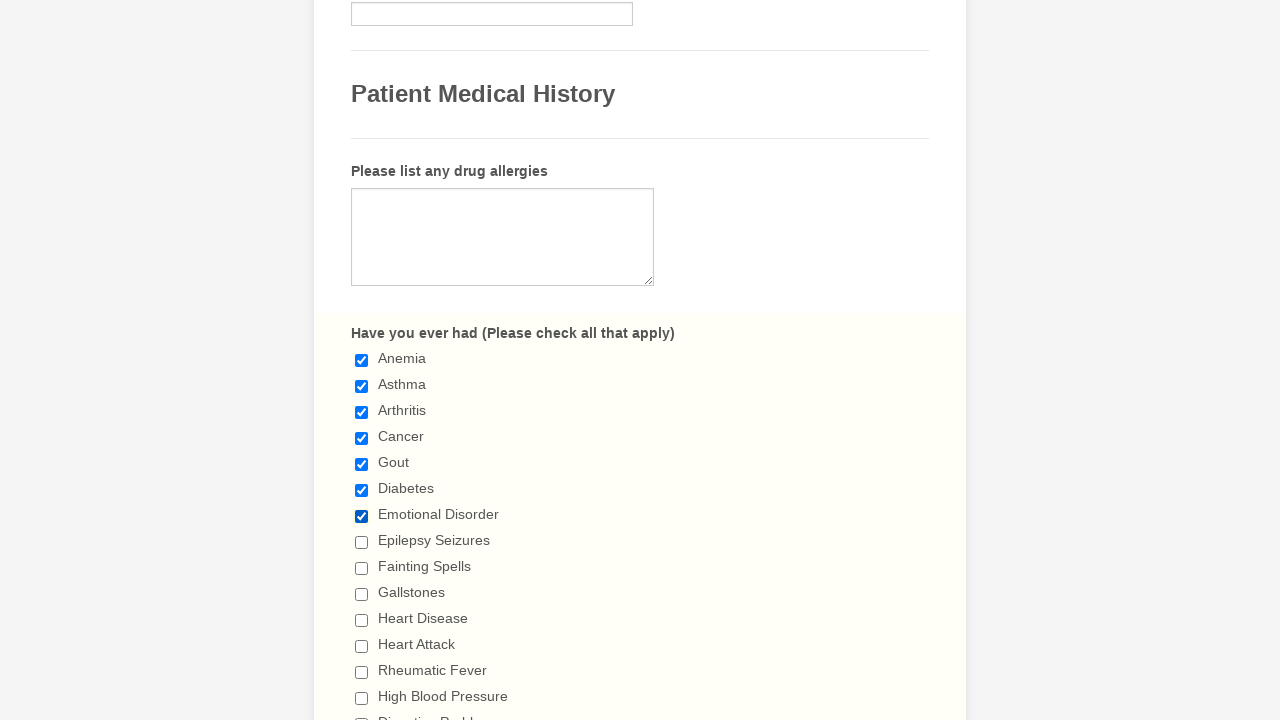

Checked checkbox 8 of 29 at (362, 542) on input[type='checkbox'] >> nth=7
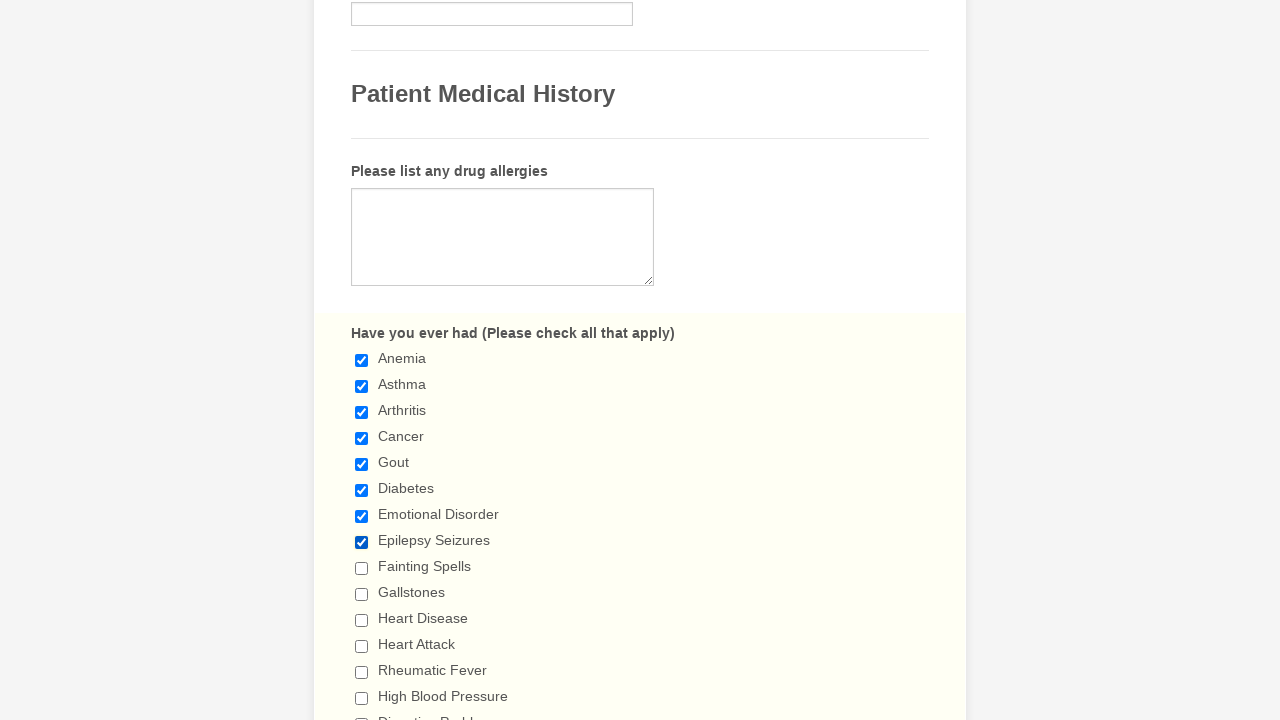

Checked checkbox 9 of 29 at (362, 568) on input[type='checkbox'] >> nth=8
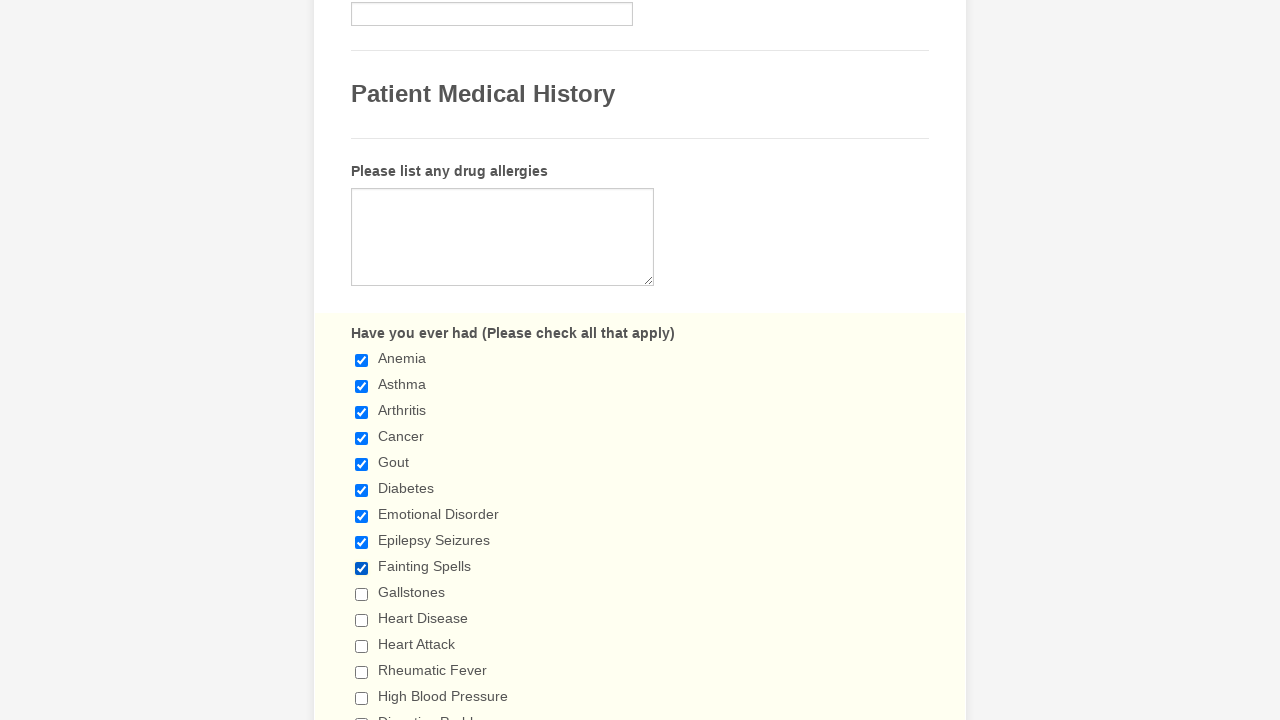

Checked checkbox 10 of 29 at (362, 594) on input[type='checkbox'] >> nth=9
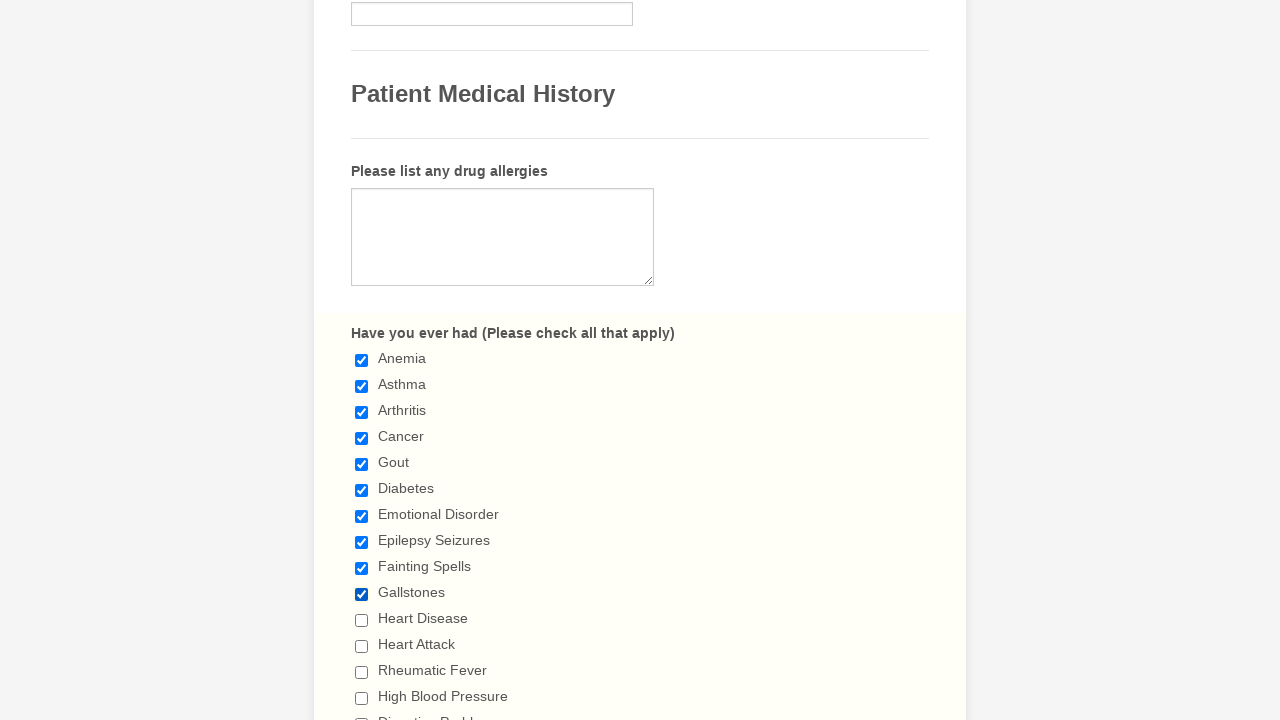

Checked checkbox 11 of 29 at (362, 620) on input[type='checkbox'] >> nth=10
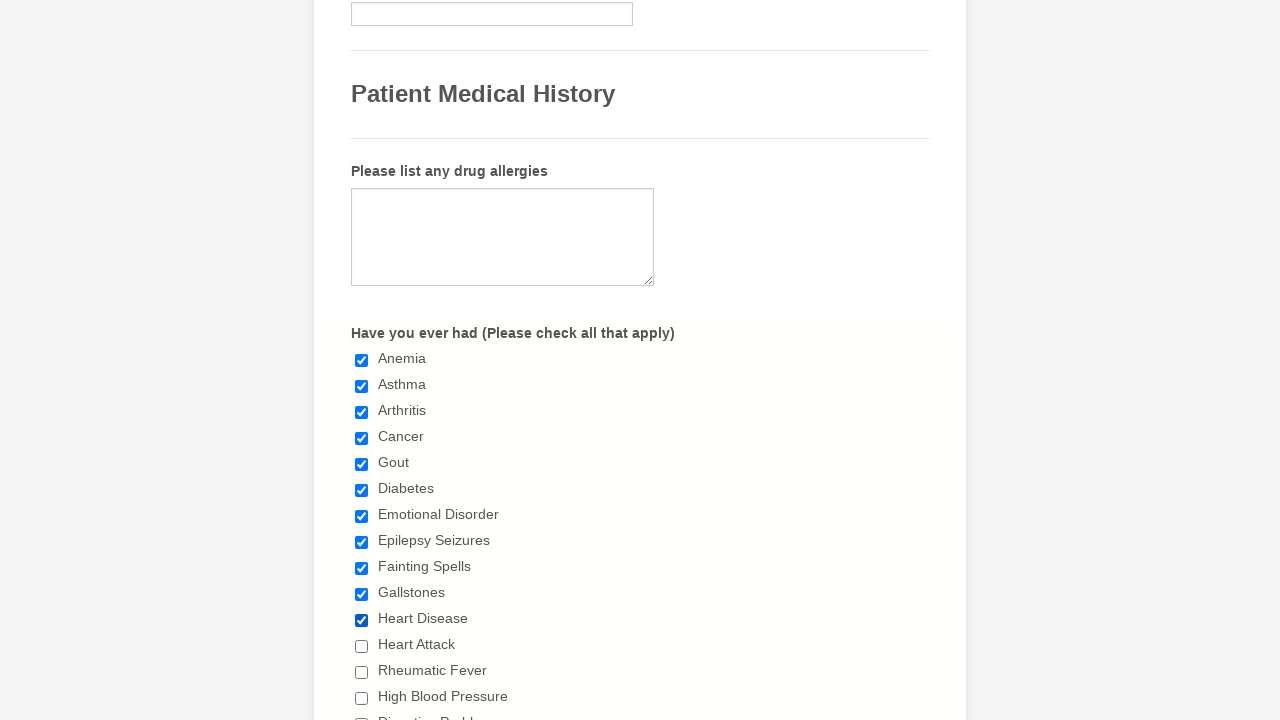

Checked checkbox 12 of 29 at (362, 646) on input[type='checkbox'] >> nth=11
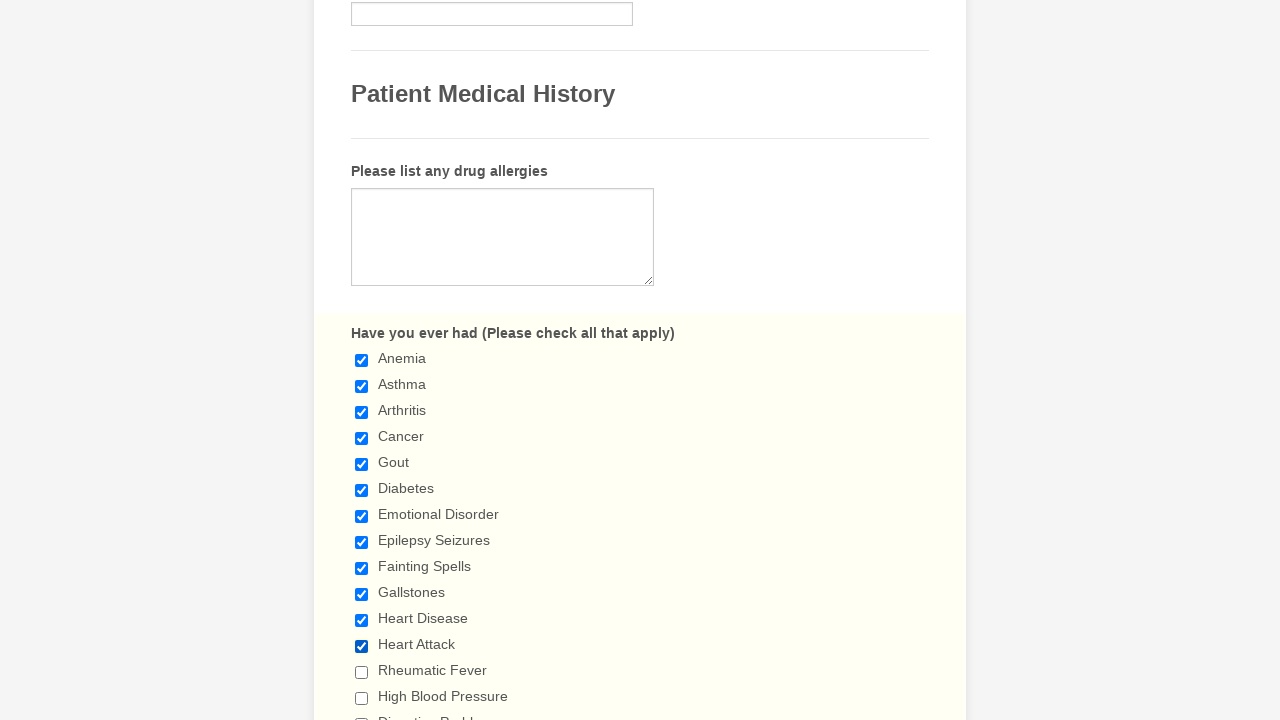

Checked checkbox 13 of 29 at (362, 672) on input[type='checkbox'] >> nth=12
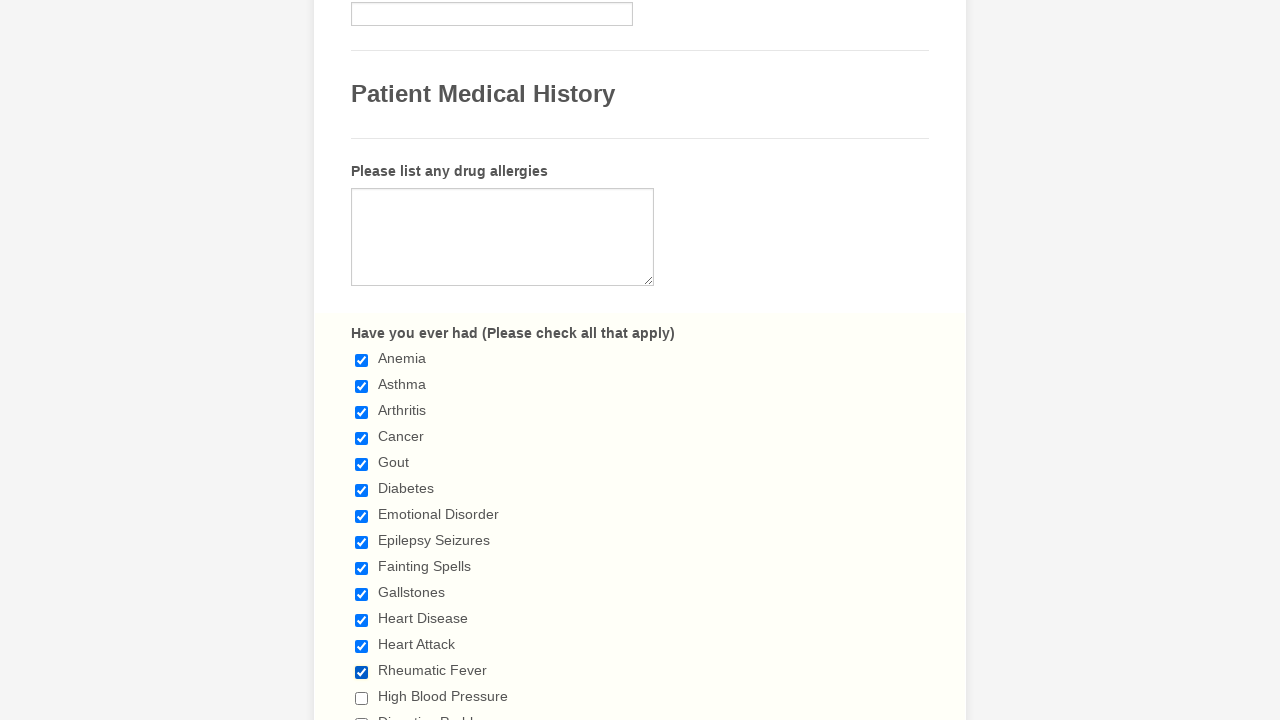

Checked checkbox 14 of 29 at (362, 698) on input[type='checkbox'] >> nth=13
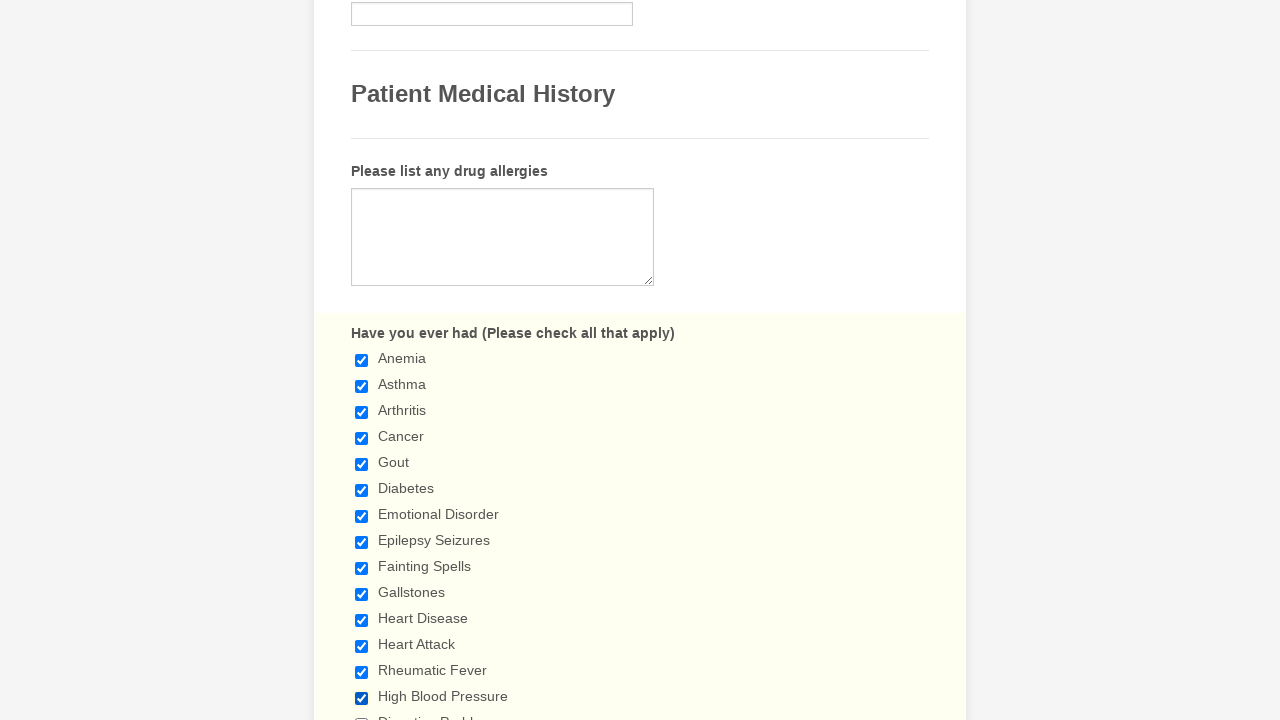

Checked checkbox 15 of 29 at (362, 714) on input[type='checkbox'] >> nth=14
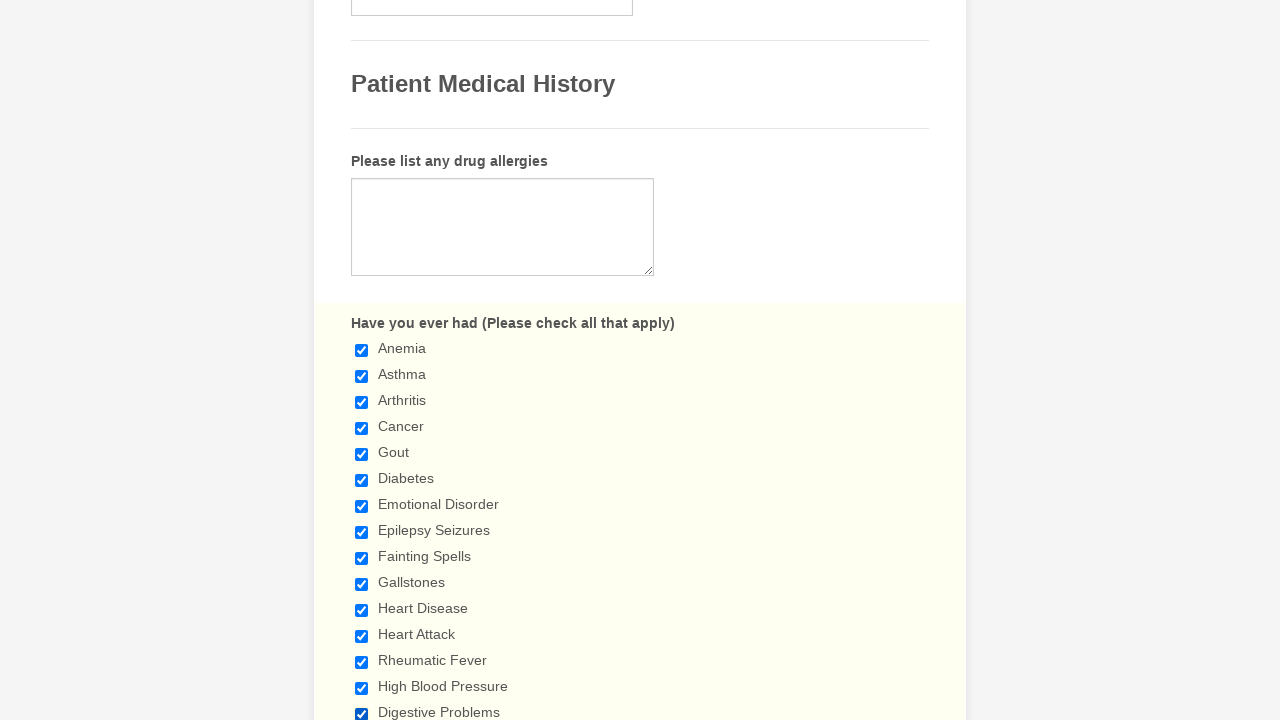

Checked checkbox 16 of 29 at (362, 360) on input[type='checkbox'] >> nth=15
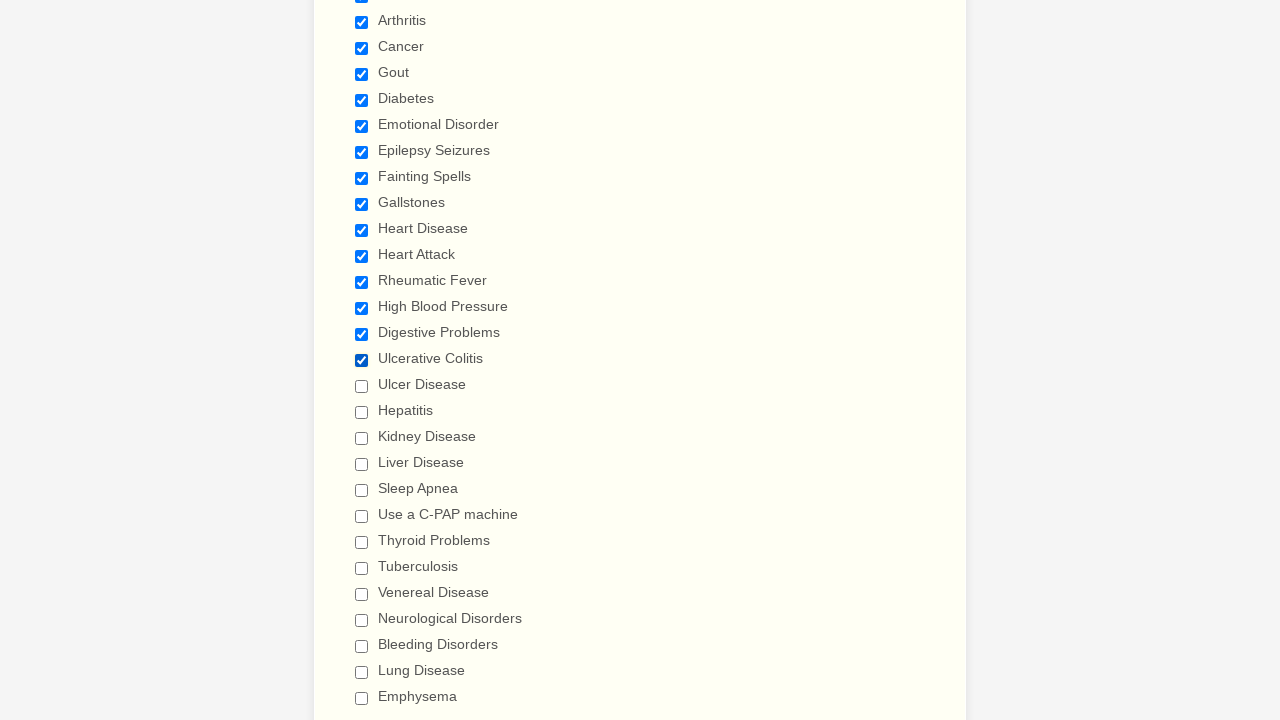

Checked checkbox 17 of 29 at (362, 386) on input[type='checkbox'] >> nth=16
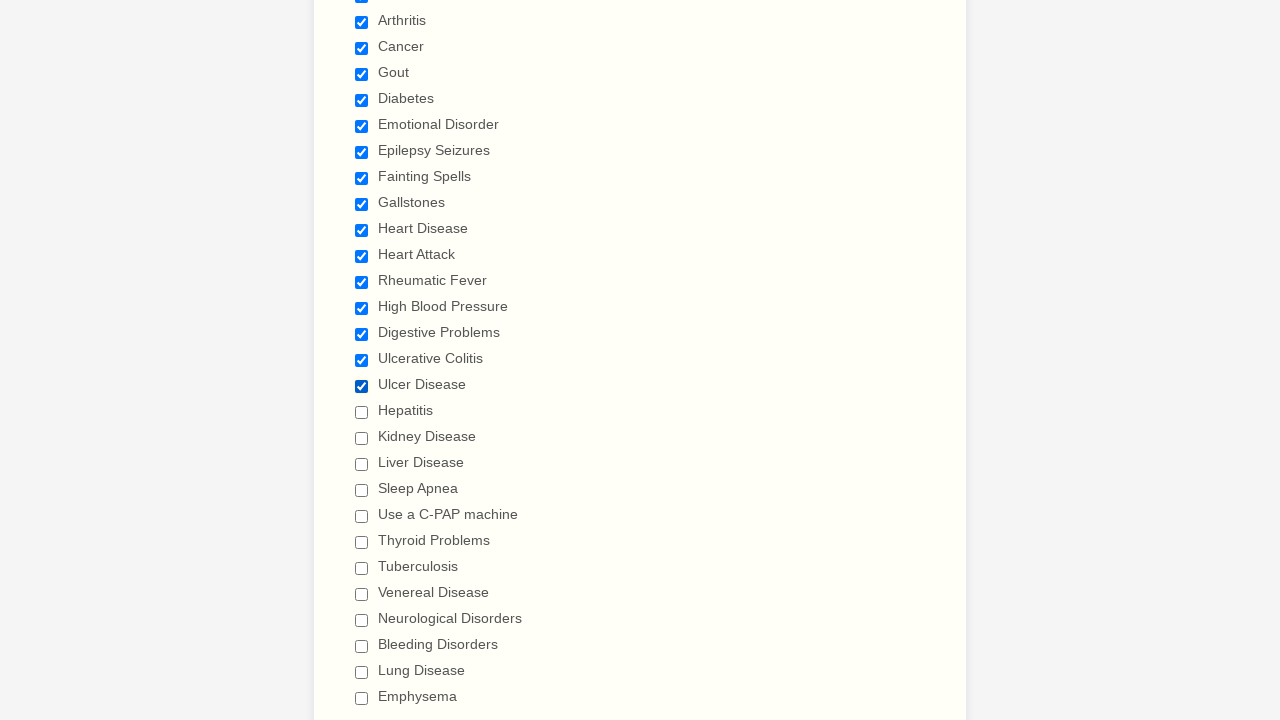

Checked checkbox 18 of 29 at (362, 412) on input[type='checkbox'] >> nth=17
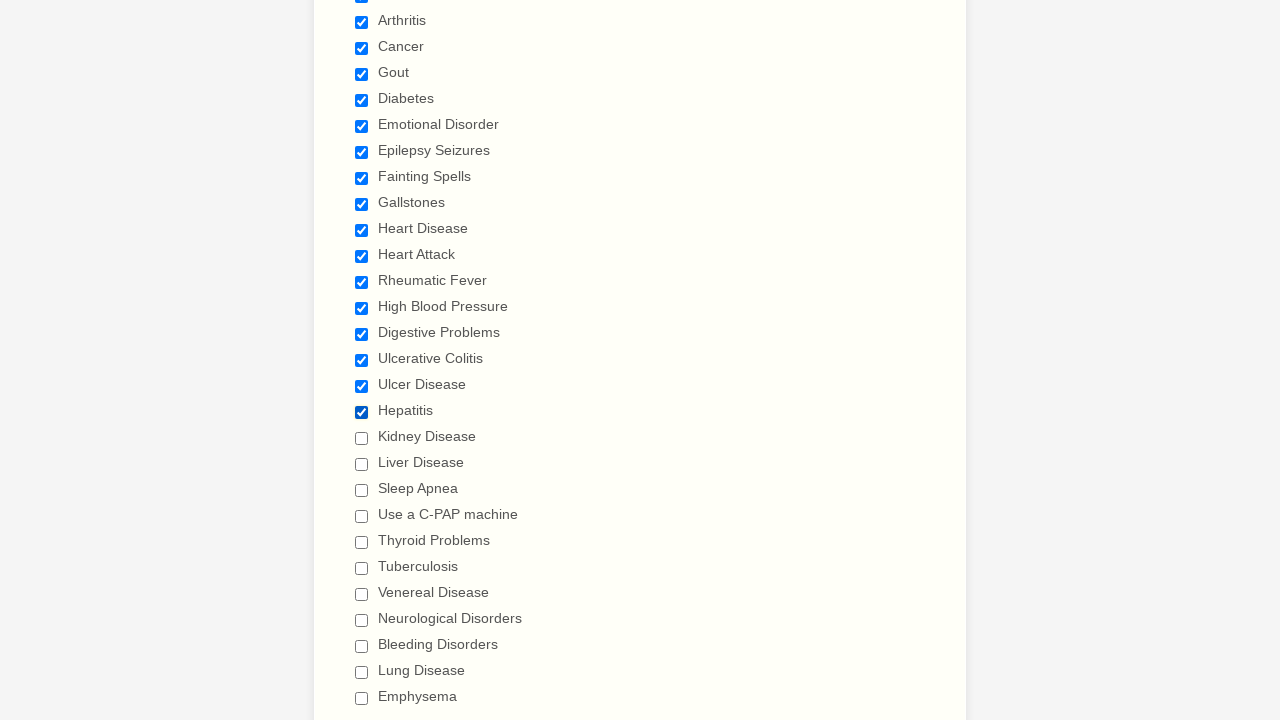

Checked checkbox 19 of 29 at (362, 438) on input[type='checkbox'] >> nth=18
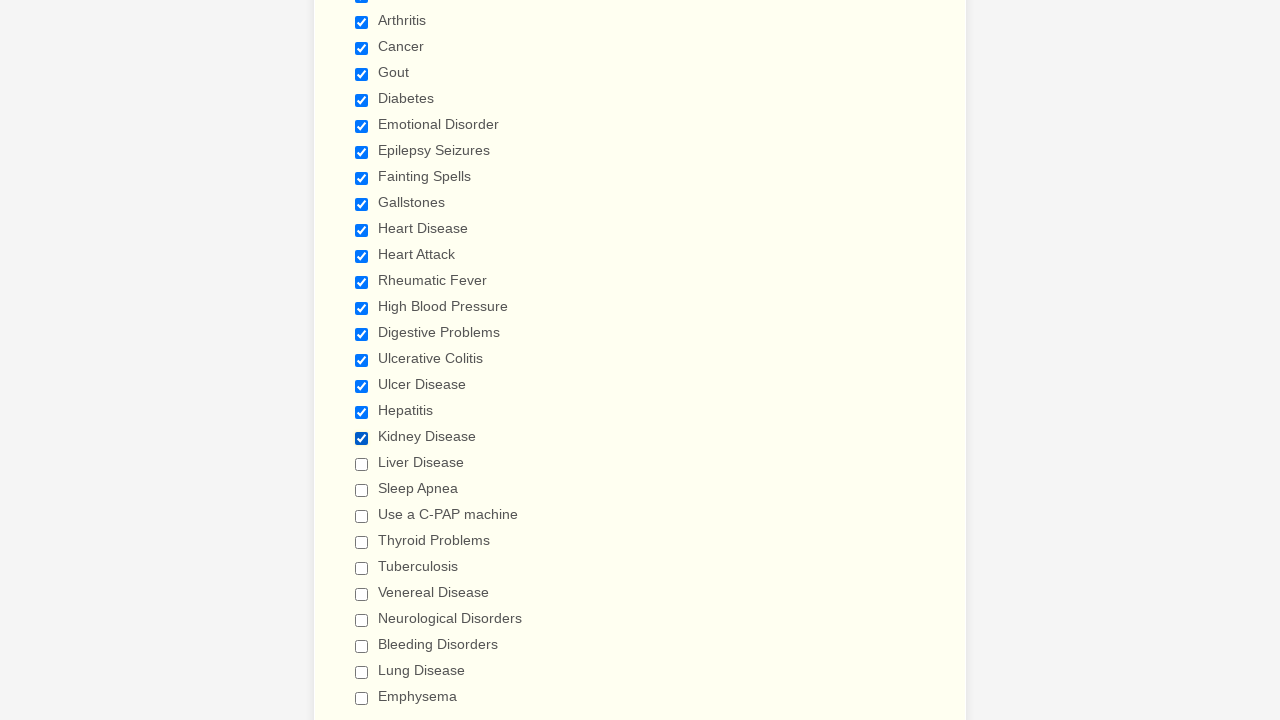

Checked checkbox 20 of 29 at (362, 464) on input[type='checkbox'] >> nth=19
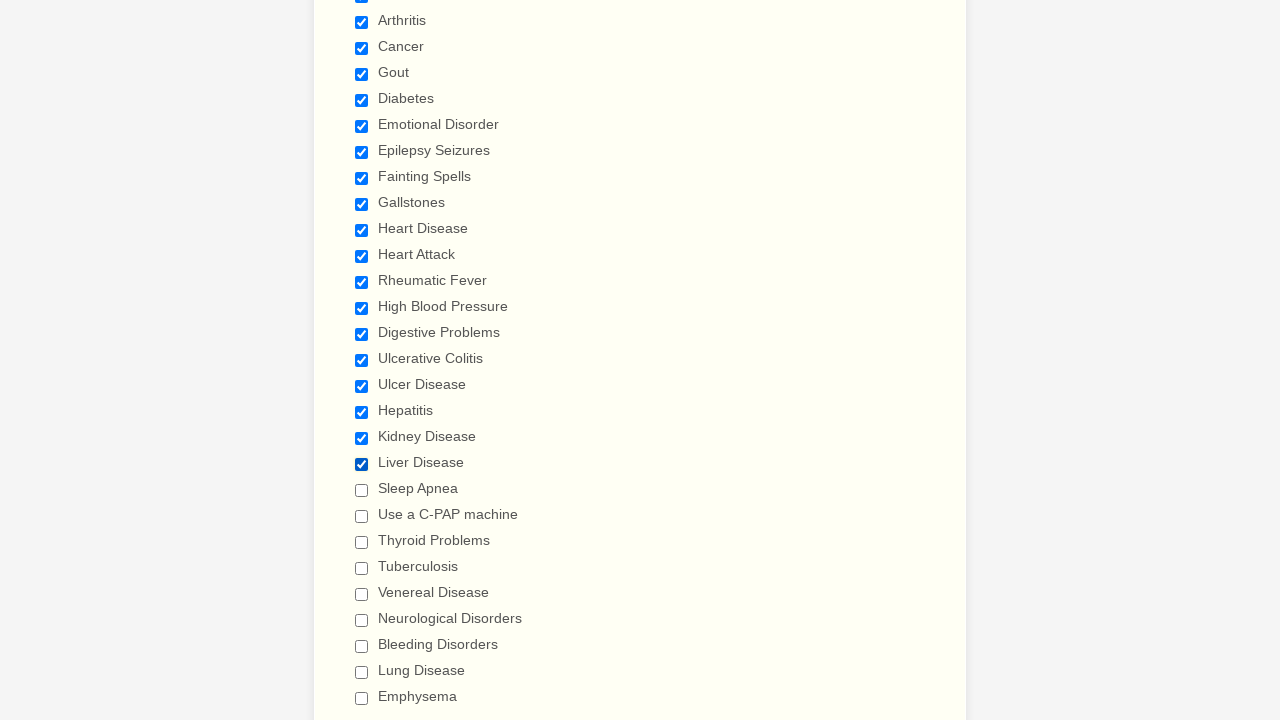

Checked checkbox 21 of 29 at (362, 490) on input[type='checkbox'] >> nth=20
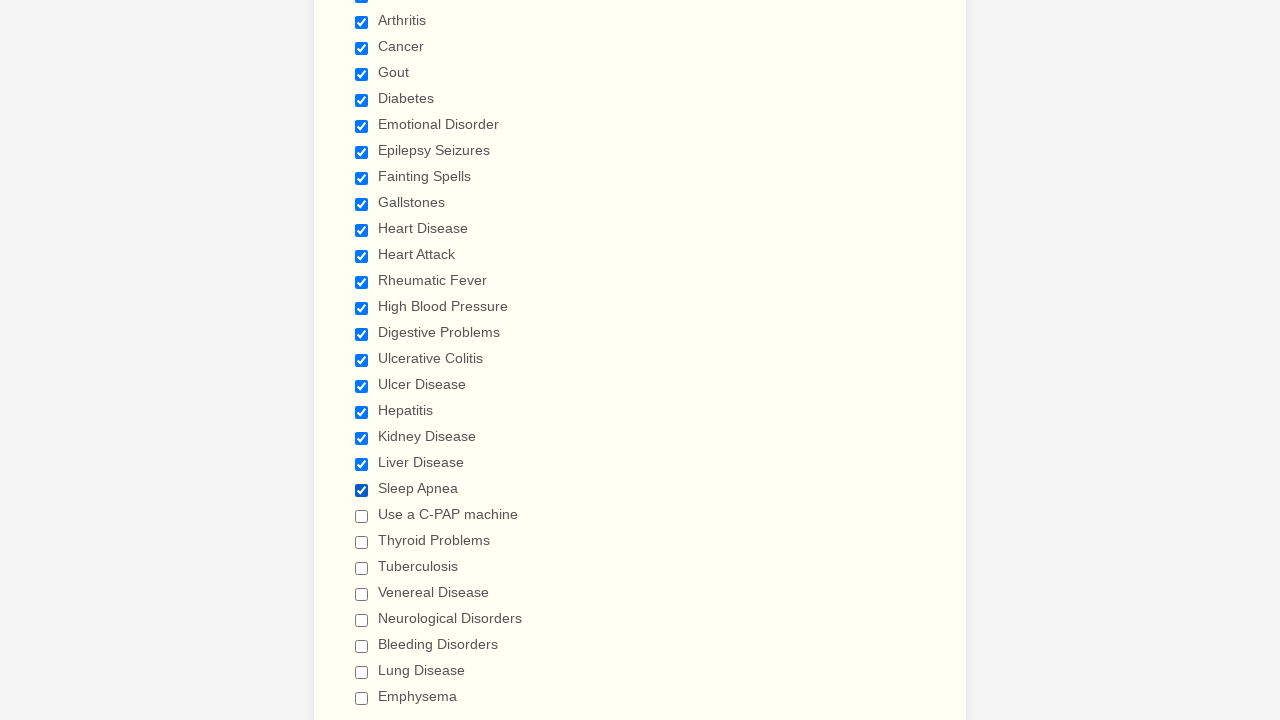

Checked checkbox 22 of 29 at (362, 516) on input[type='checkbox'] >> nth=21
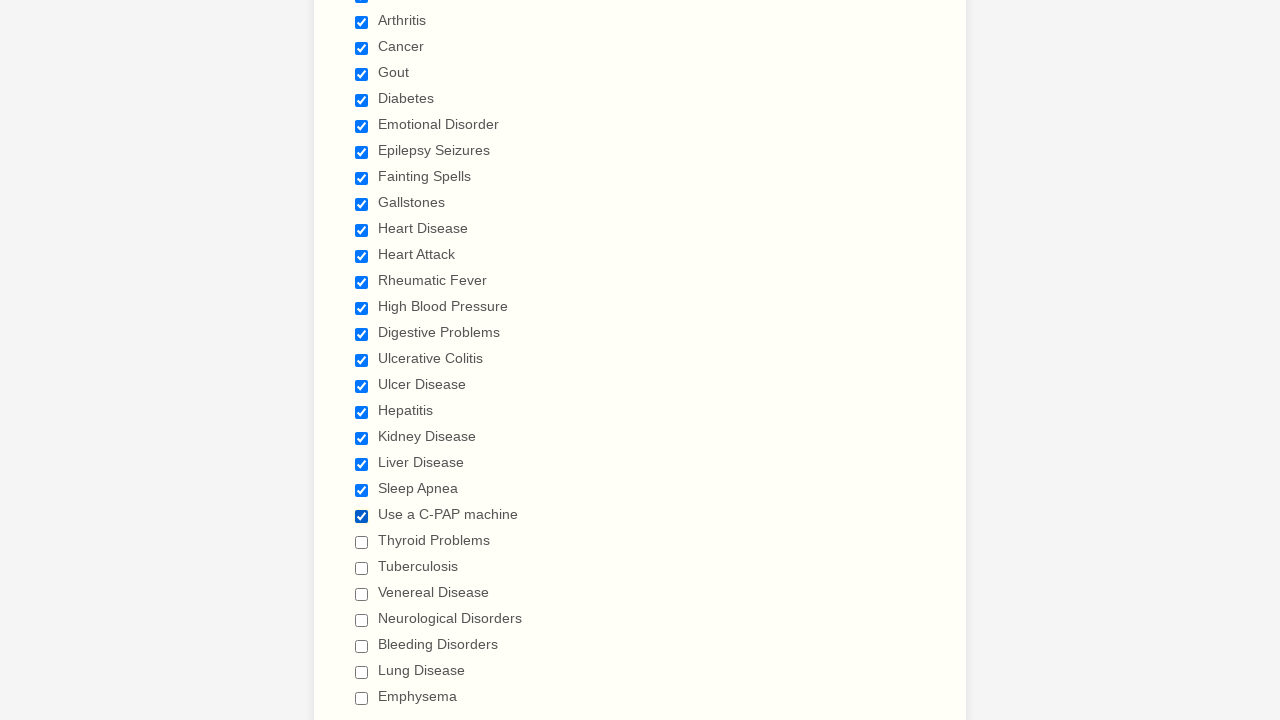

Checked checkbox 23 of 29 at (362, 542) on input[type='checkbox'] >> nth=22
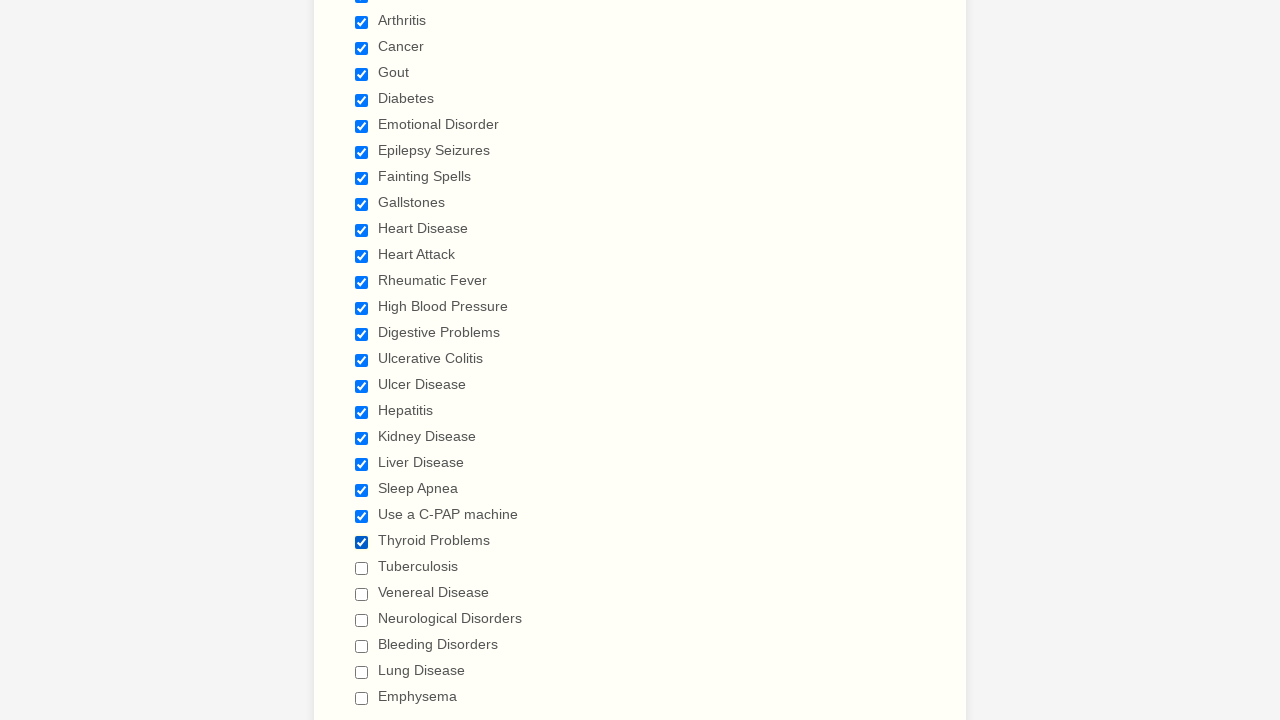

Checked checkbox 24 of 29 at (362, 568) on input[type='checkbox'] >> nth=23
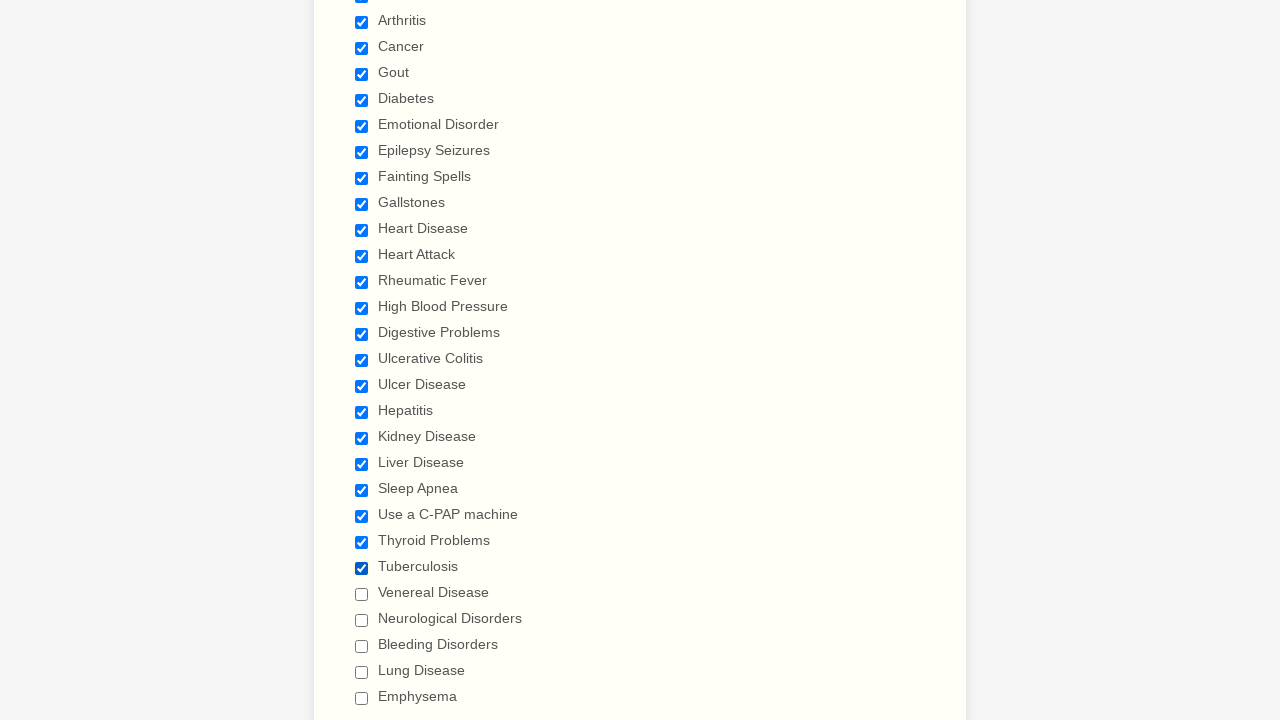

Checked checkbox 25 of 29 at (362, 594) on input[type='checkbox'] >> nth=24
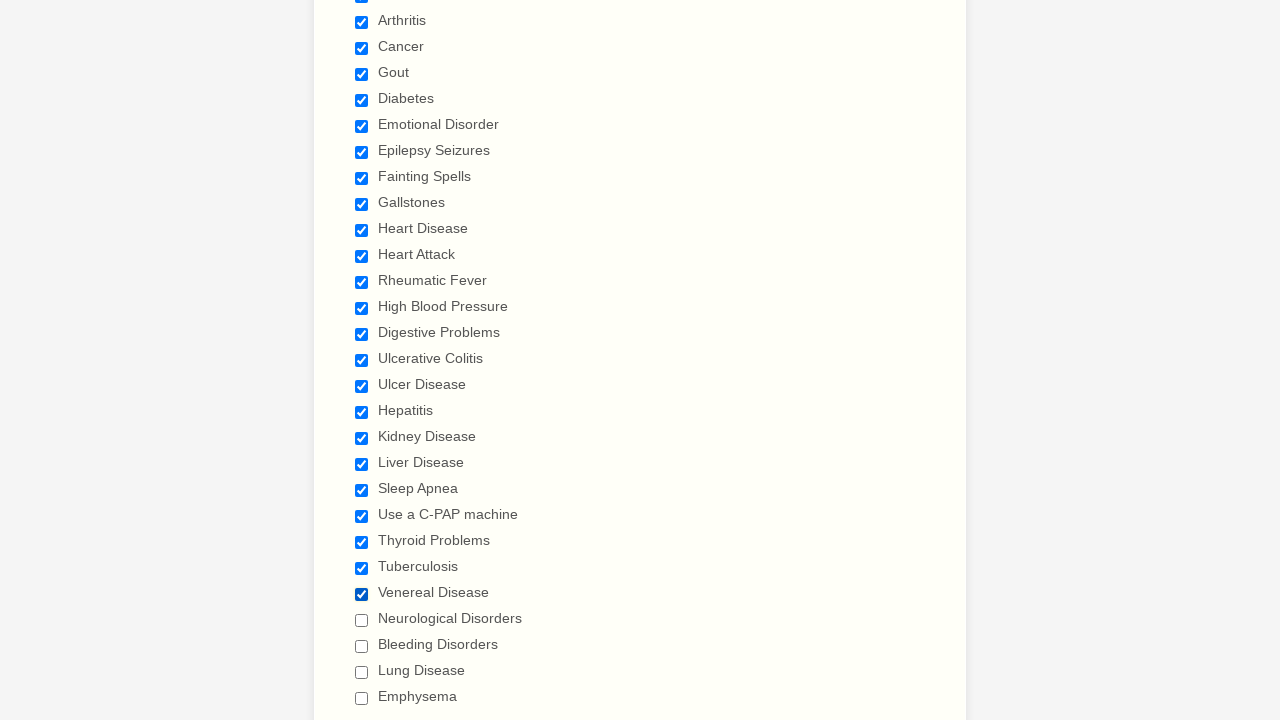

Checked checkbox 26 of 29 at (362, 620) on input[type='checkbox'] >> nth=25
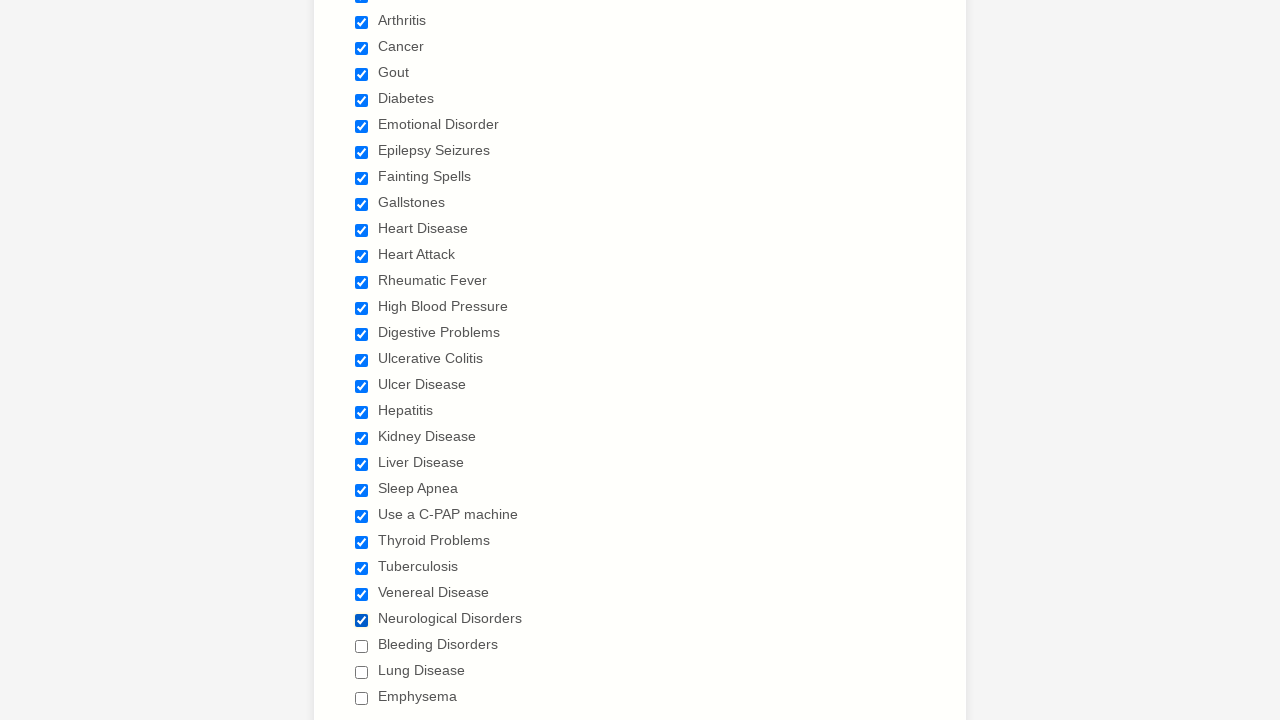

Checked checkbox 27 of 29 at (362, 646) on input[type='checkbox'] >> nth=26
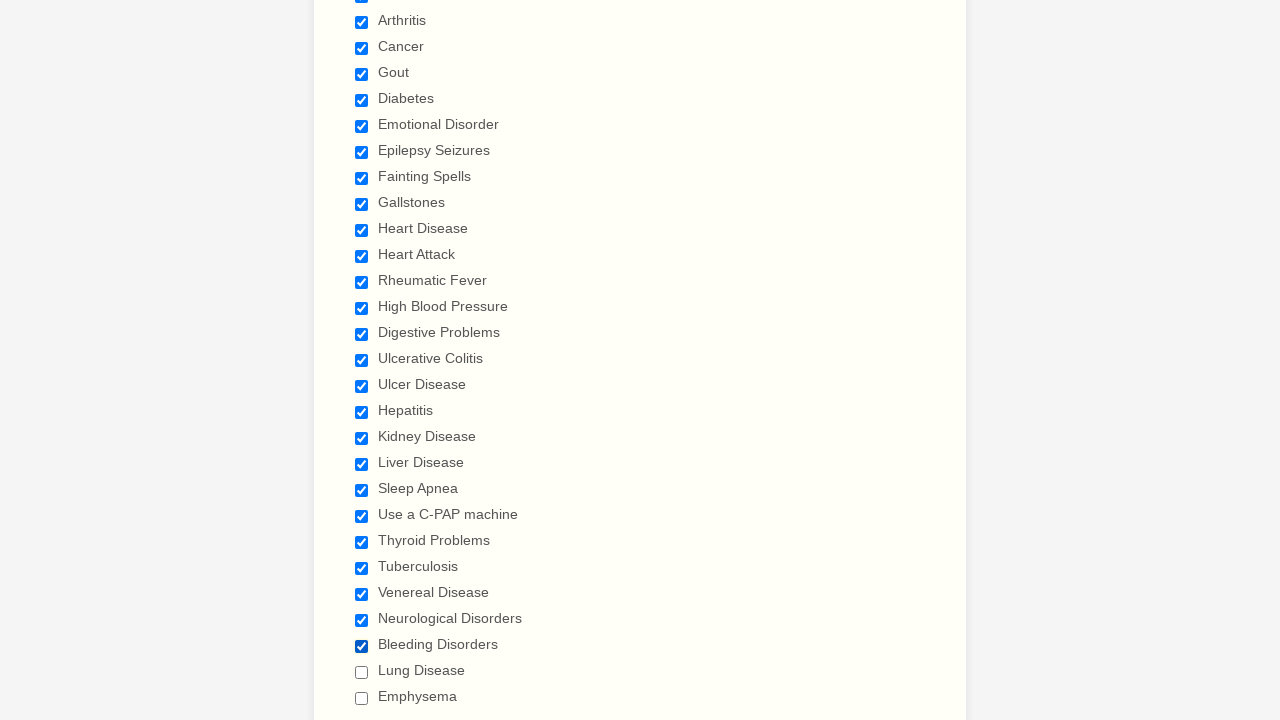

Checked checkbox 28 of 29 at (362, 672) on input[type='checkbox'] >> nth=27
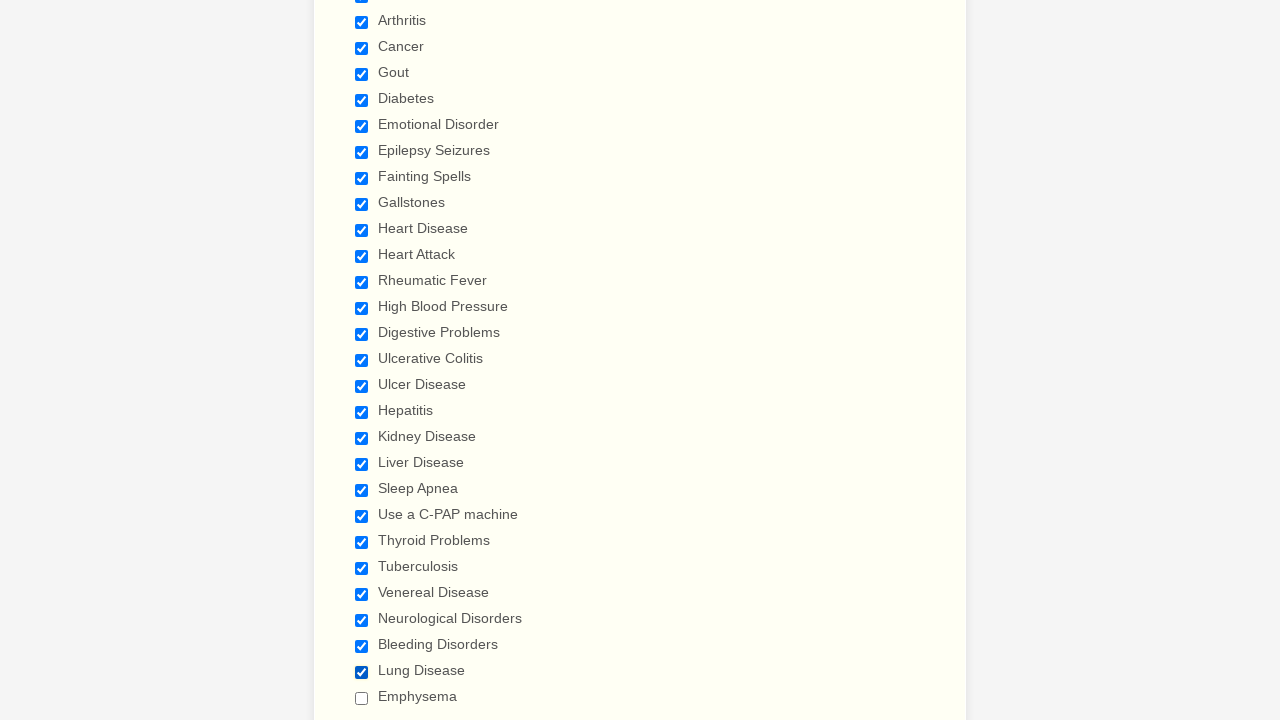

Checked checkbox 29 of 29 at (362, 698) on input[type='checkbox'] >> nth=28
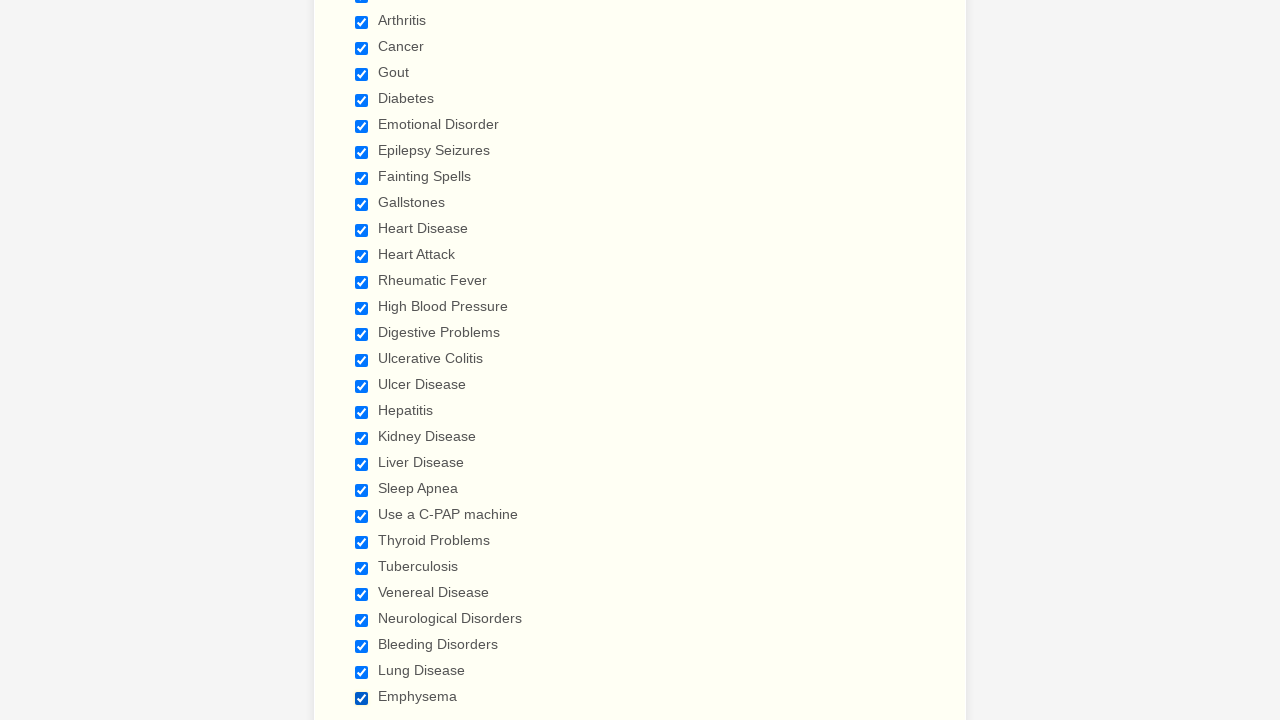

Verified checkbox 1 of 29 is selected
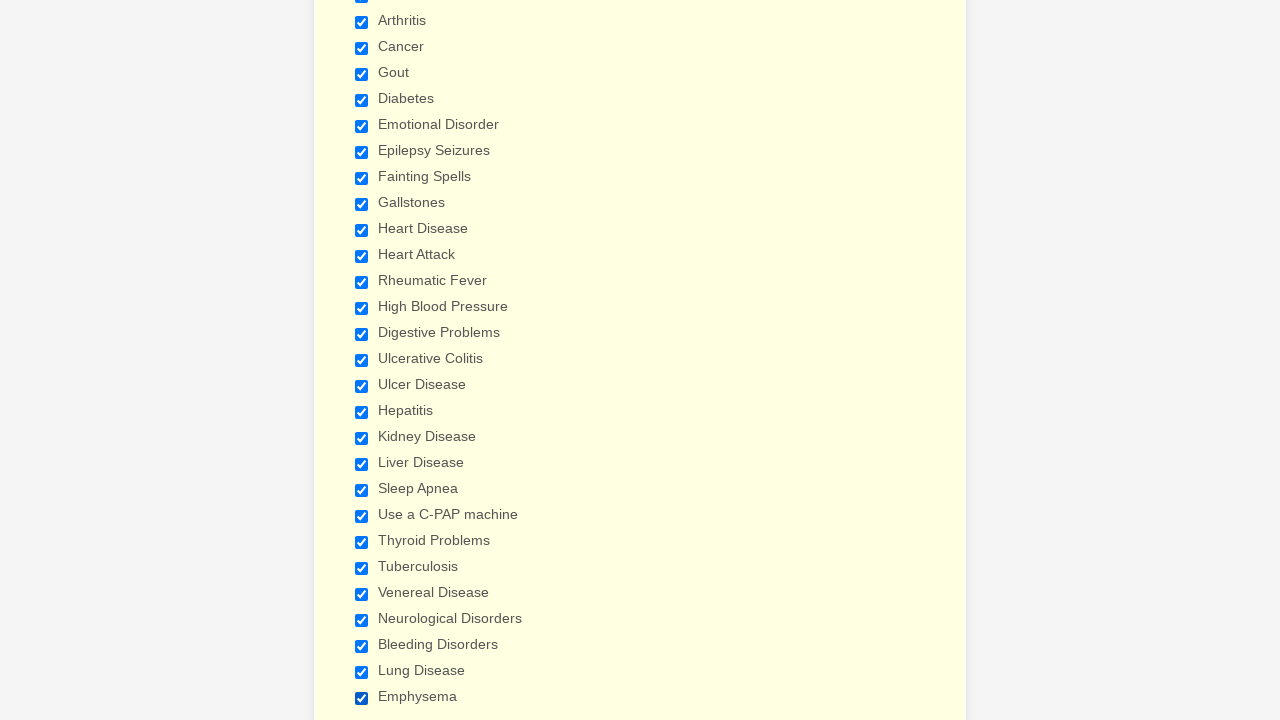

Verified checkbox 2 of 29 is selected
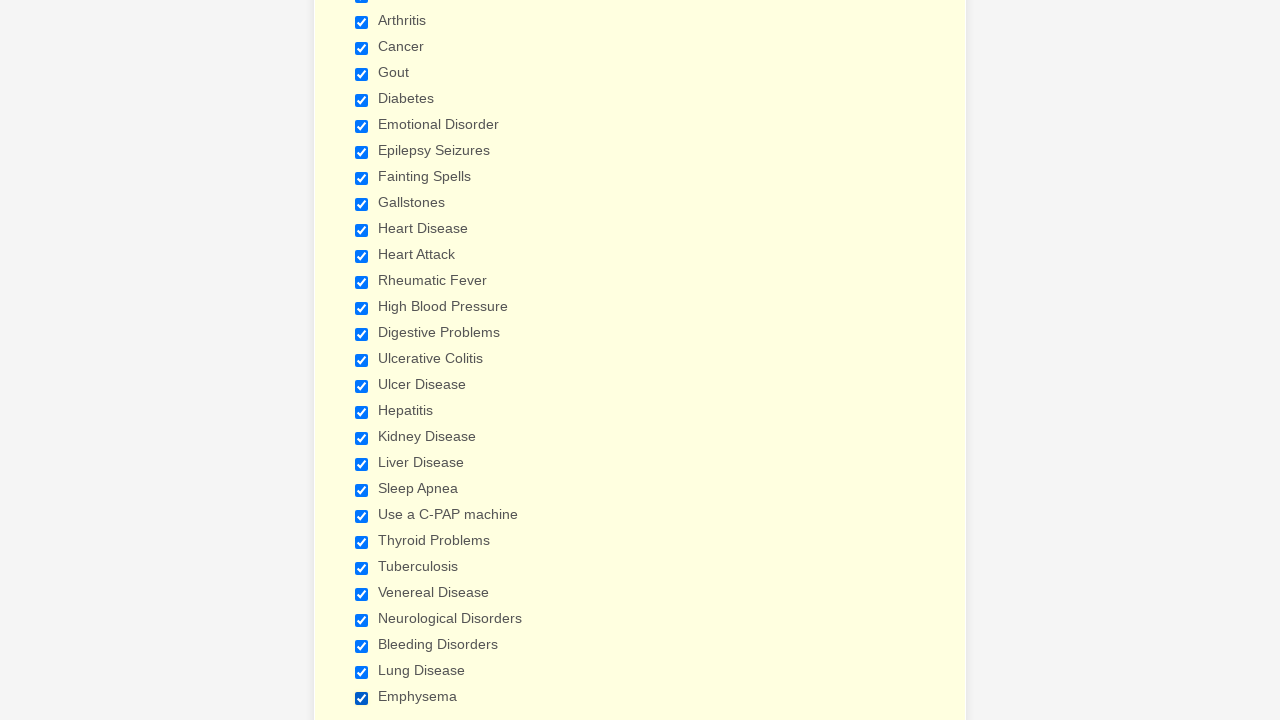

Verified checkbox 3 of 29 is selected
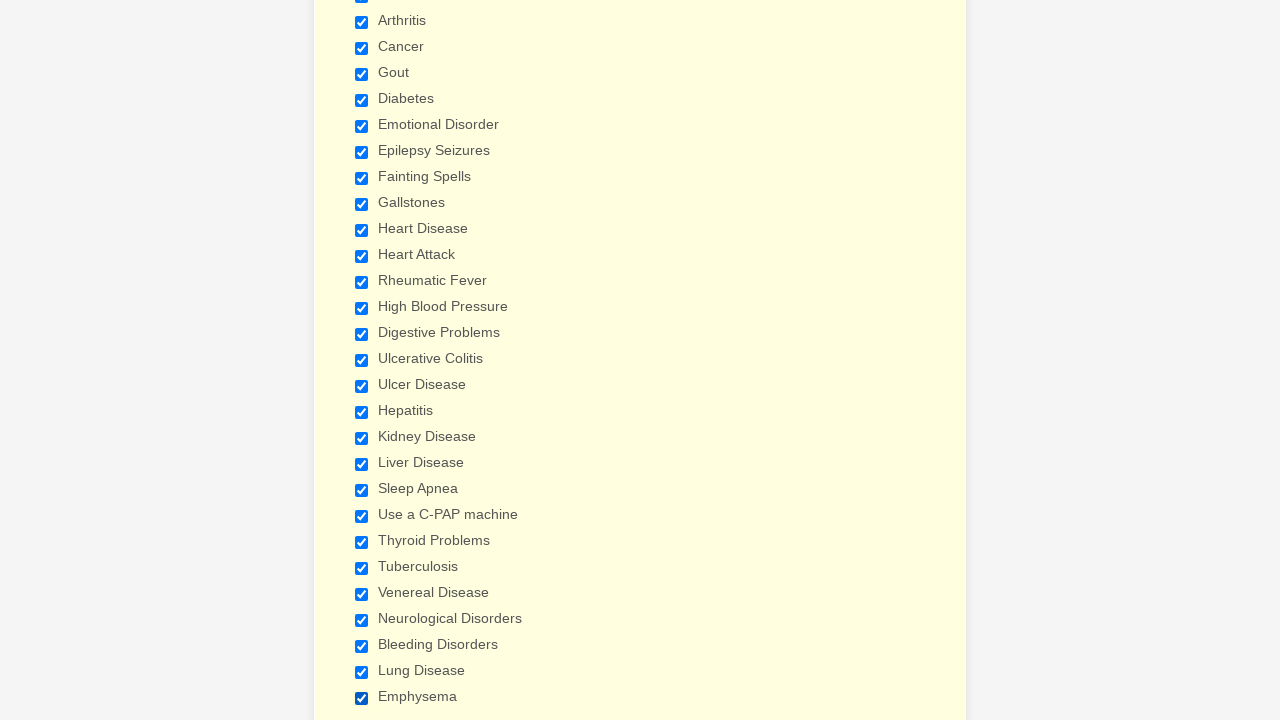

Verified checkbox 4 of 29 is selected
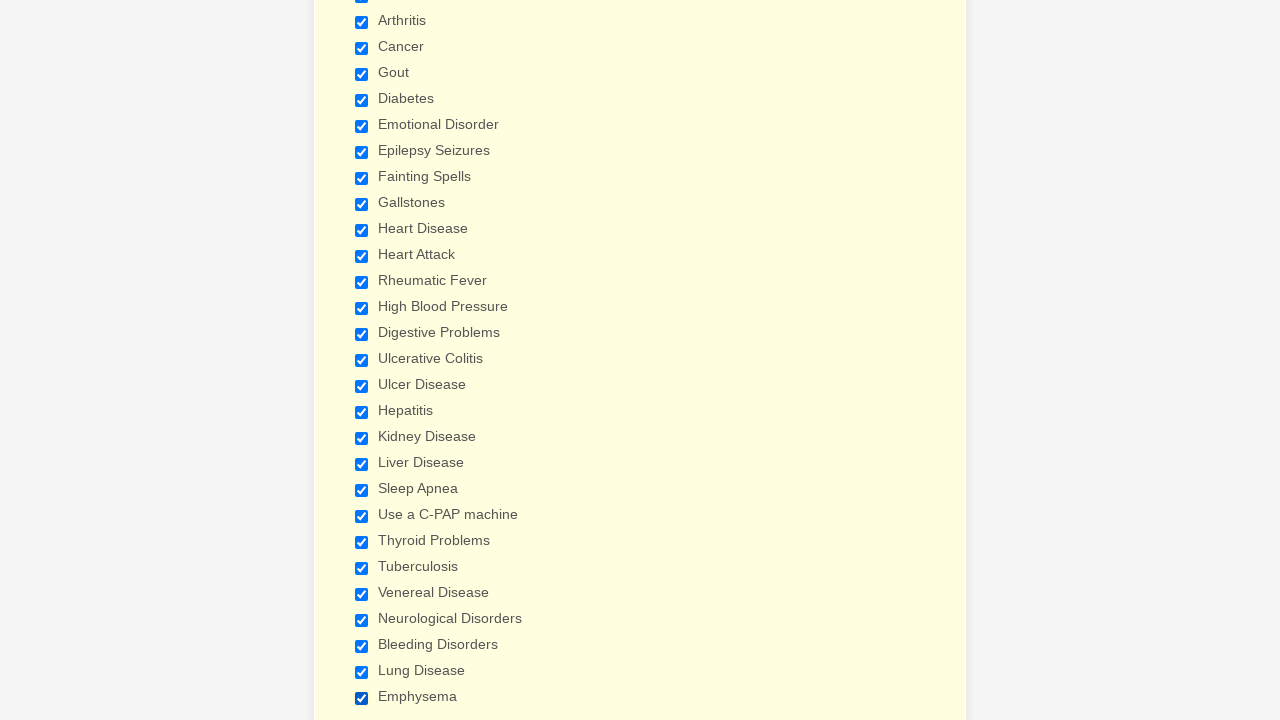

Verified checkbox 5 of 29 is selected
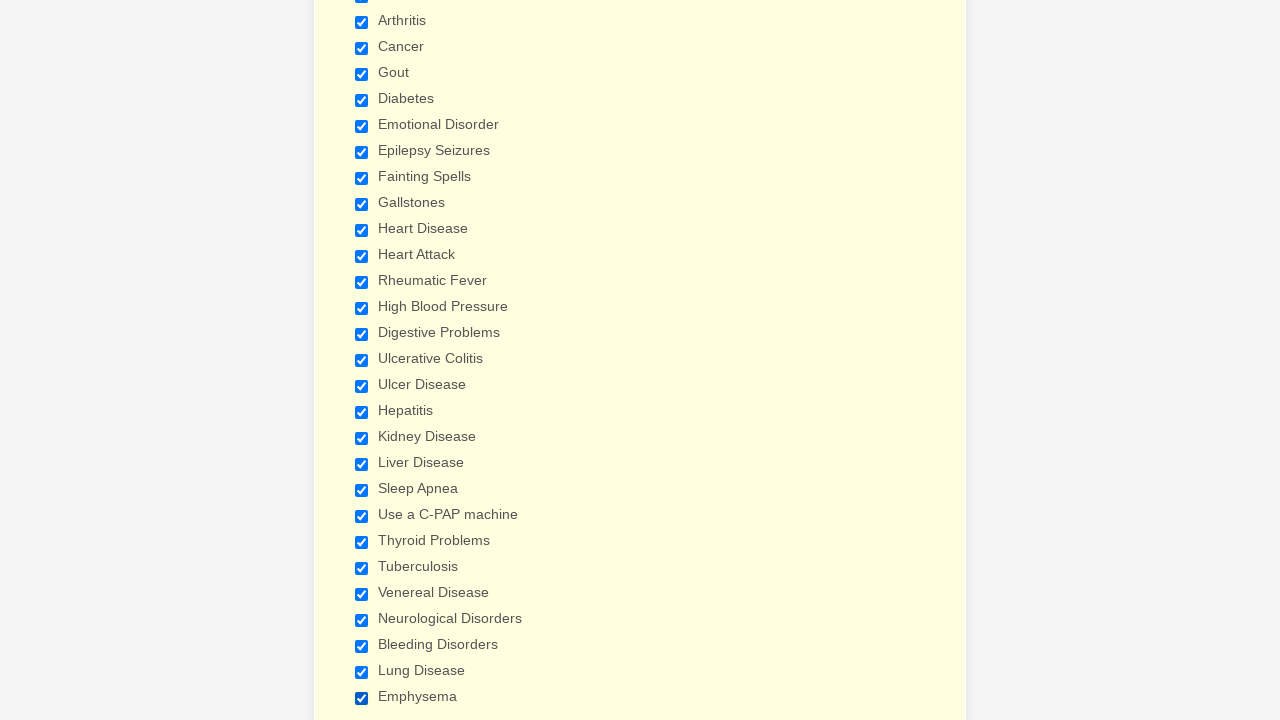

Verified checkbox 6 of 29 is selected
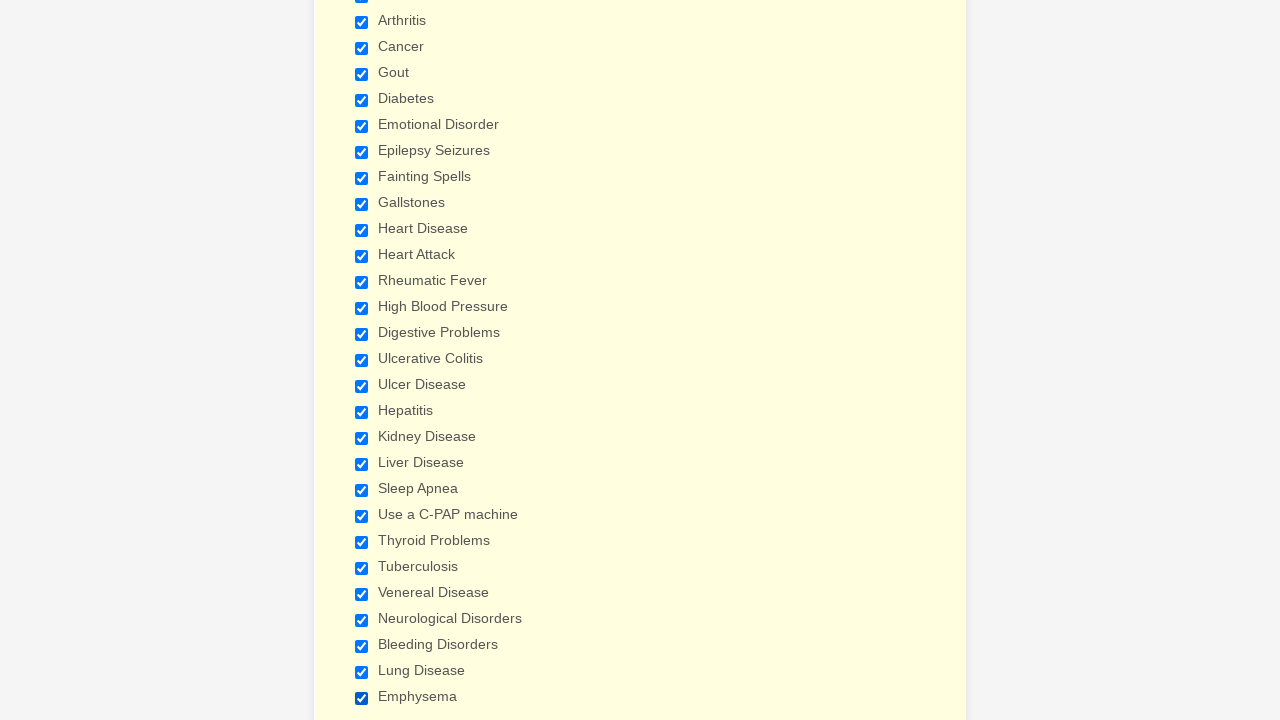

Verified checkbox 7 of 29 is selected
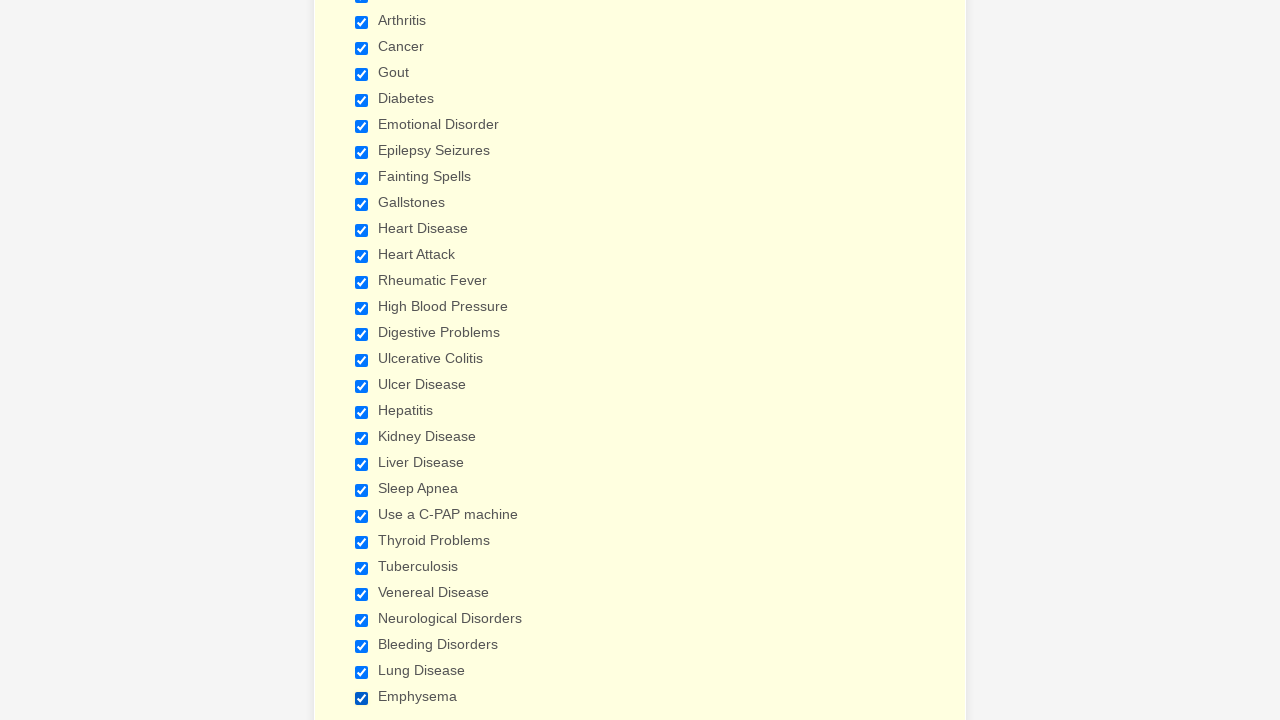

Verified checkbox 8 of 29 is selected
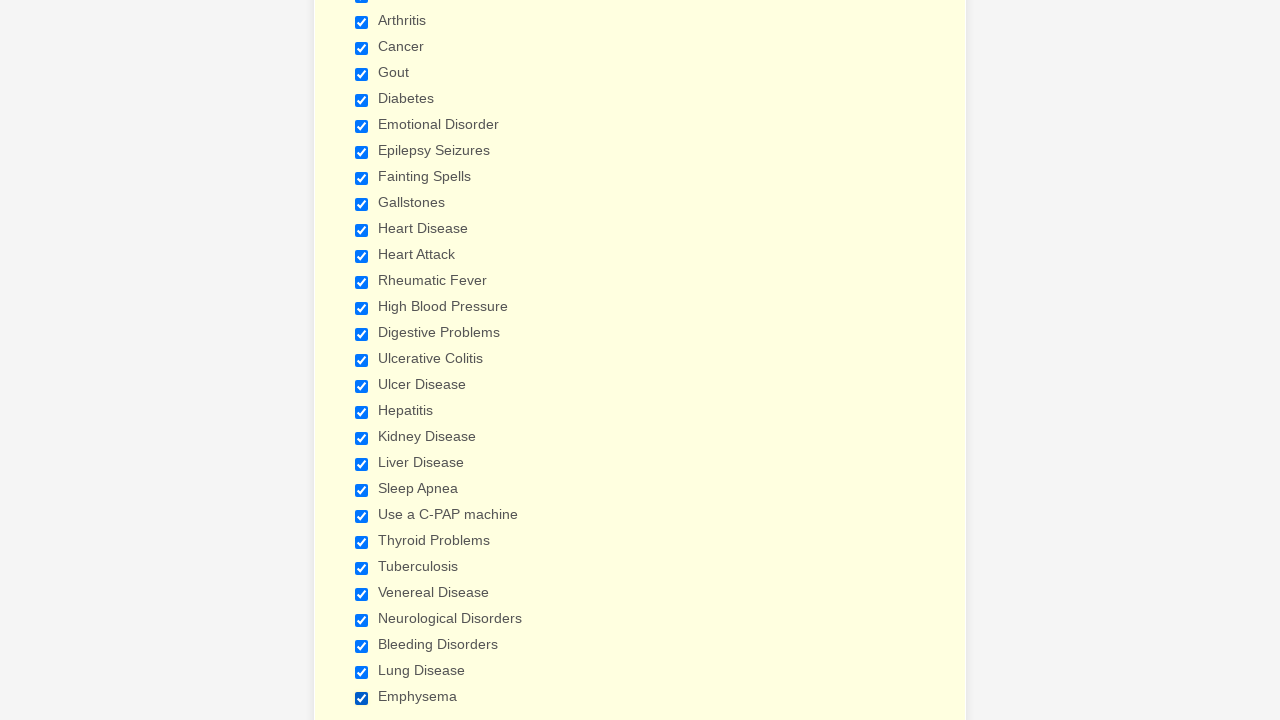

Verified checkbox 9 of 29 is selected
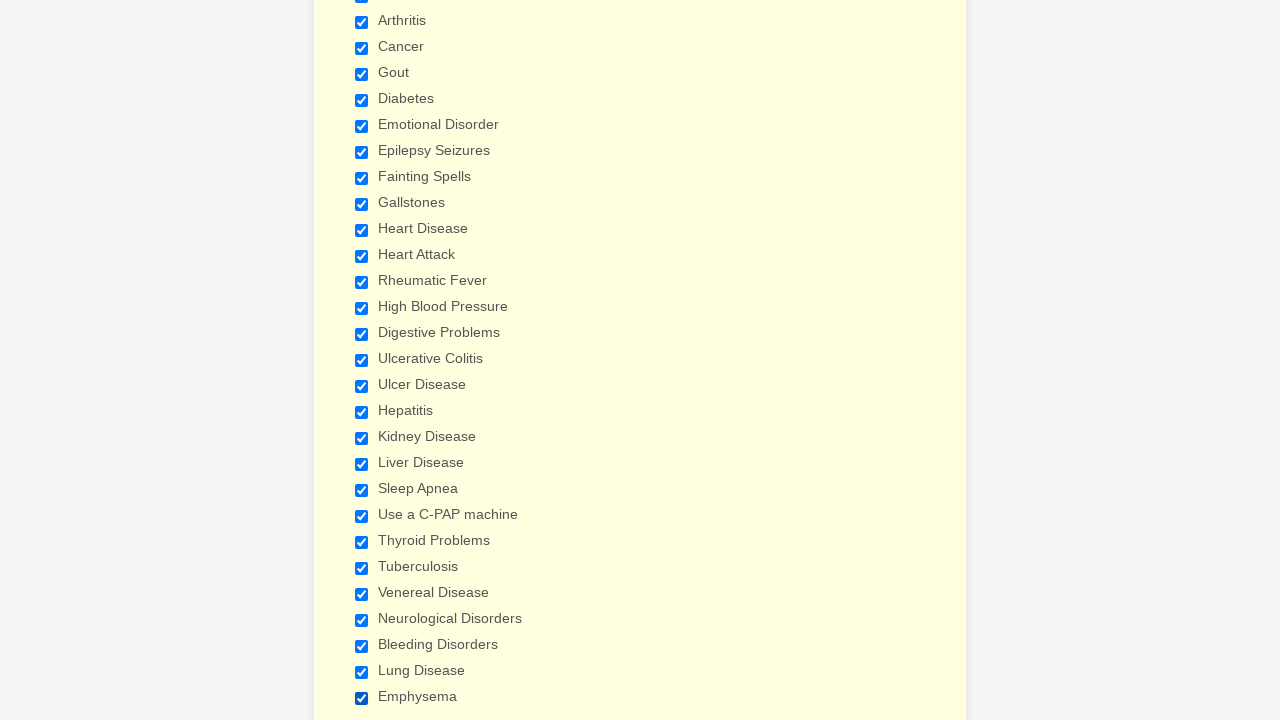

Verified checkbox 10 of 29 is selected
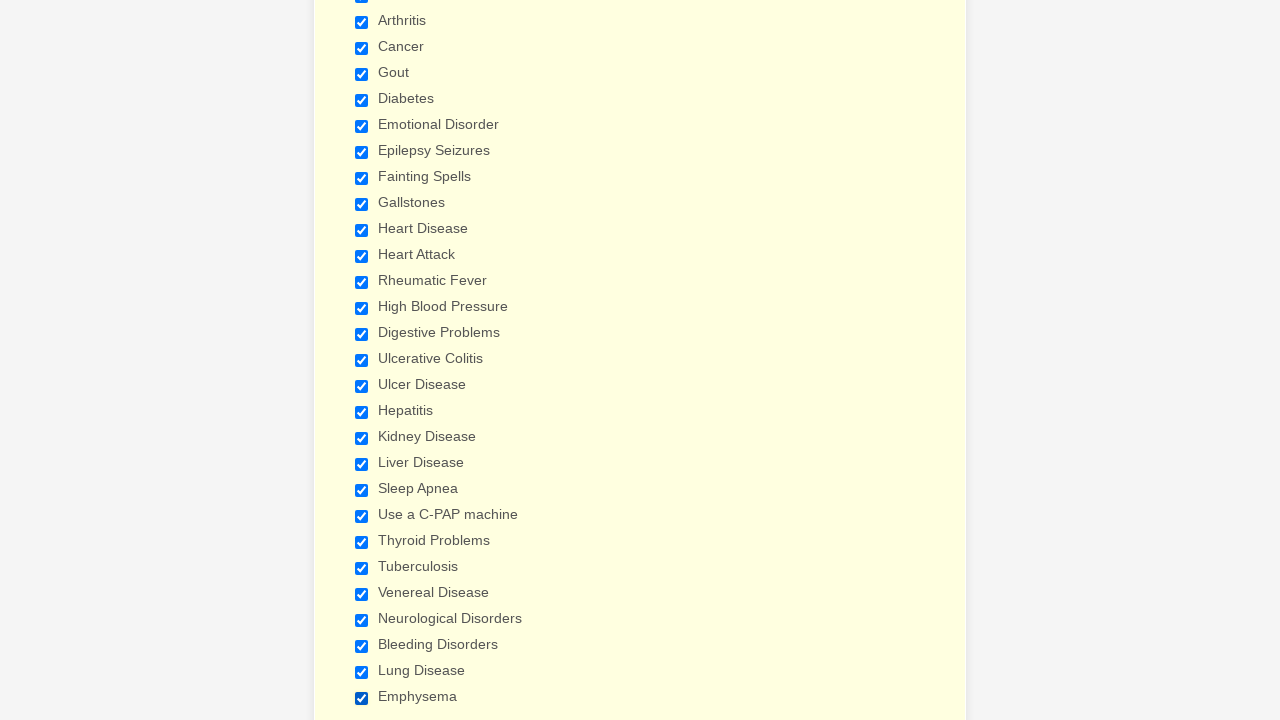

Verified checkbox 11 of 29 is selected
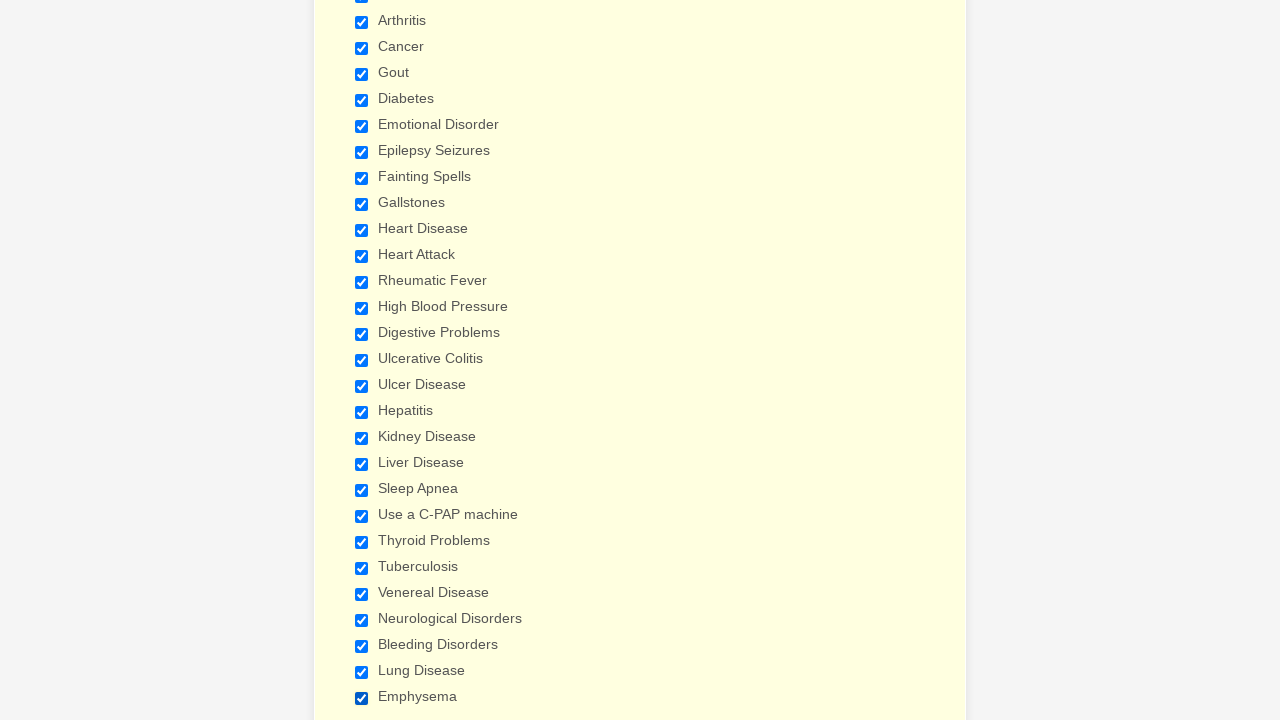

Verified checkbox 12 of 29 is selected
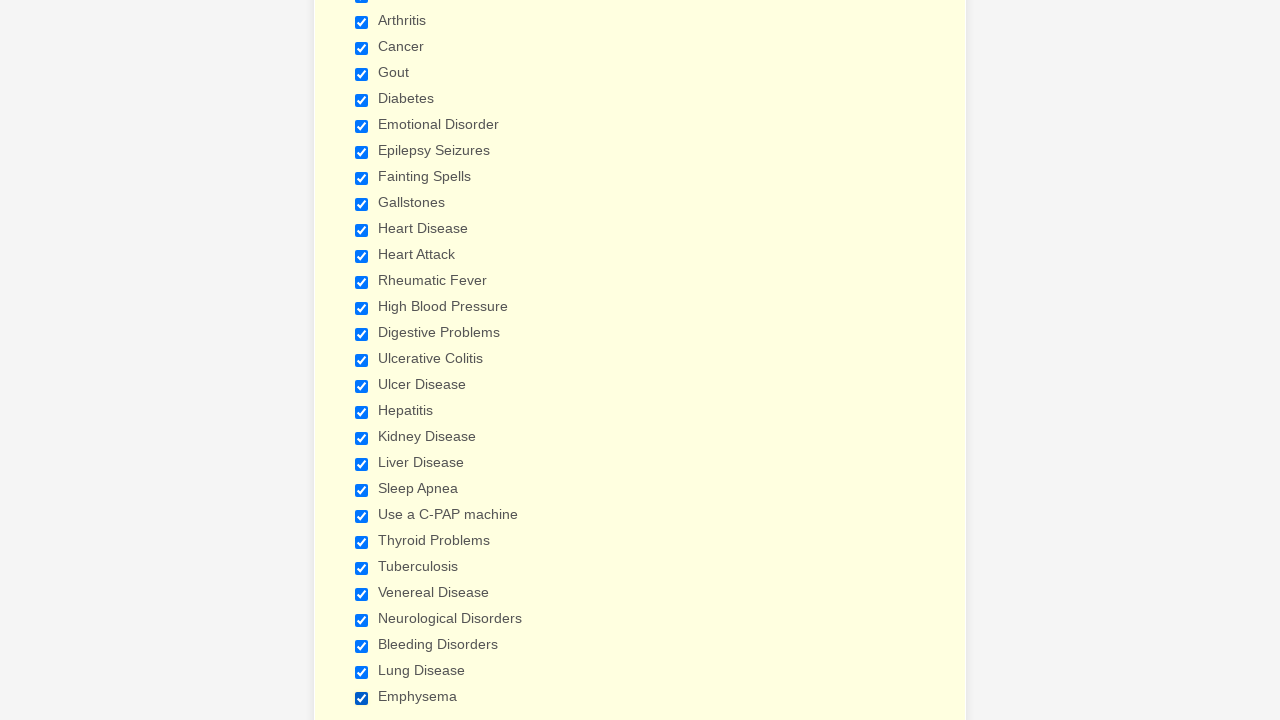

Verified checkbox 13 of 29 is selected
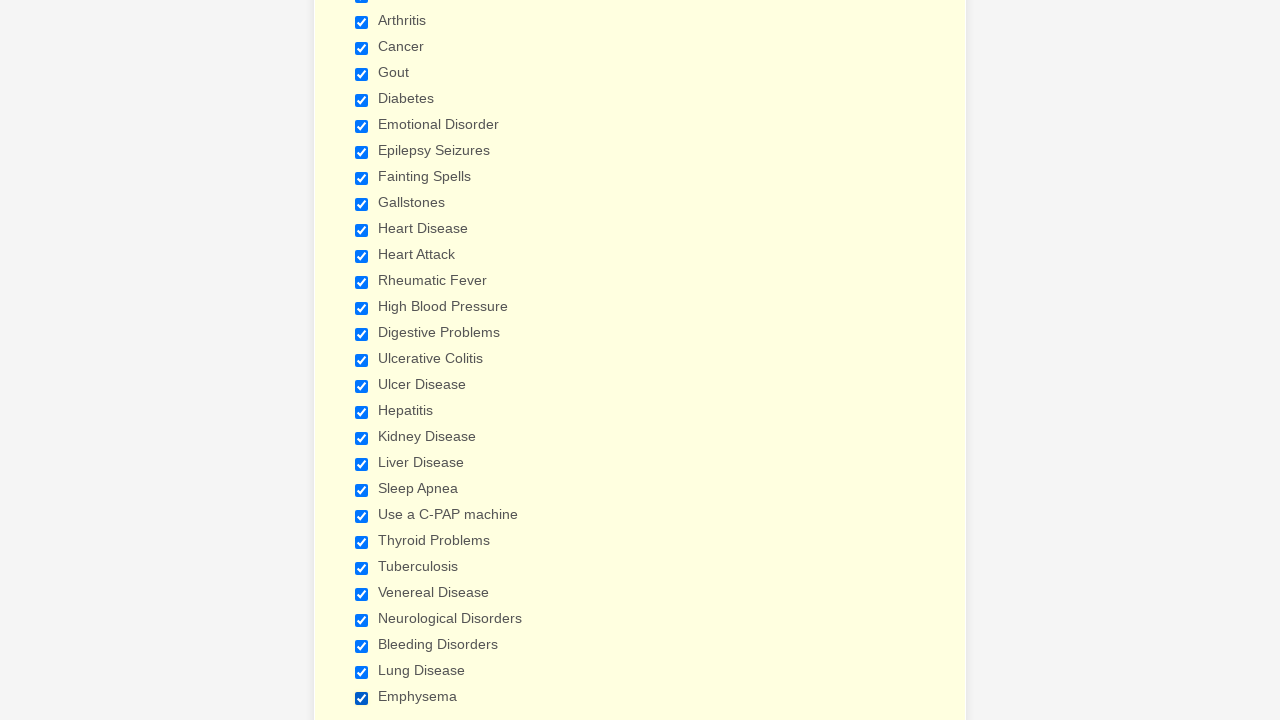

Verified checkbox 14 of 29 is selected
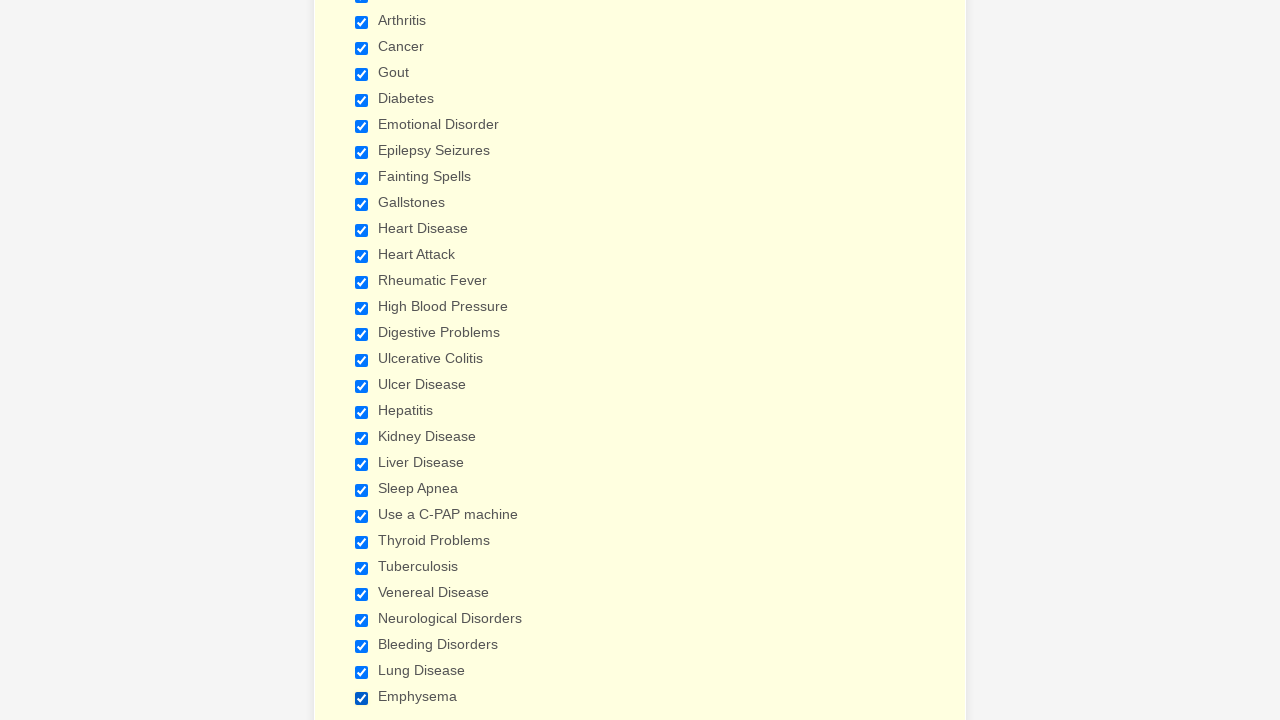

Verified checkbox 15 of 29 is selected
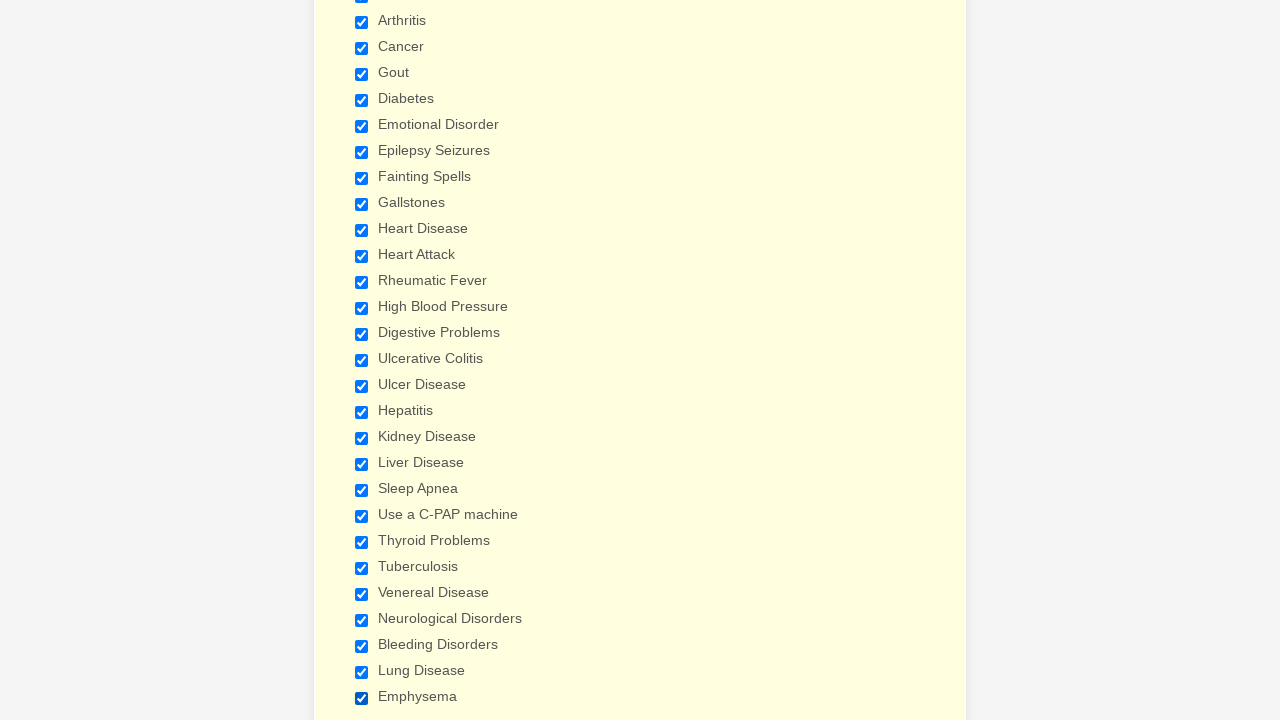

Verified checkbox 16 of 29 is selected
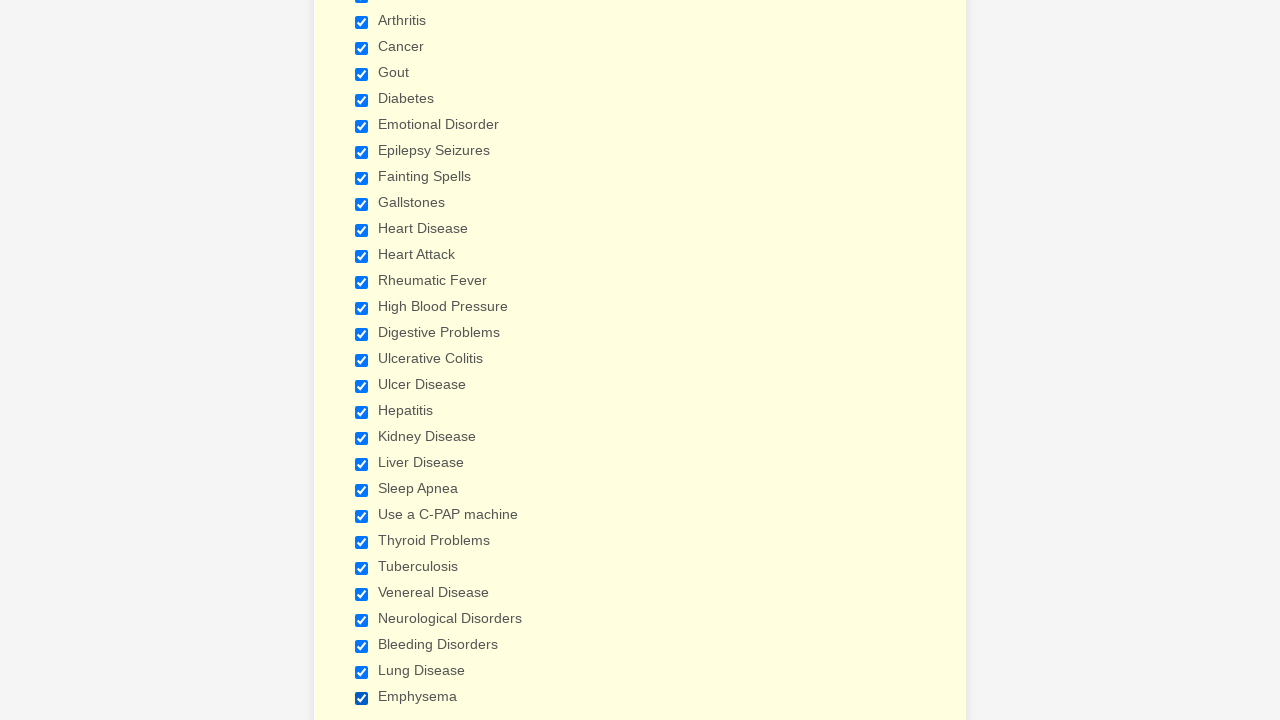

Verified checkbox 17 of 29 is selected
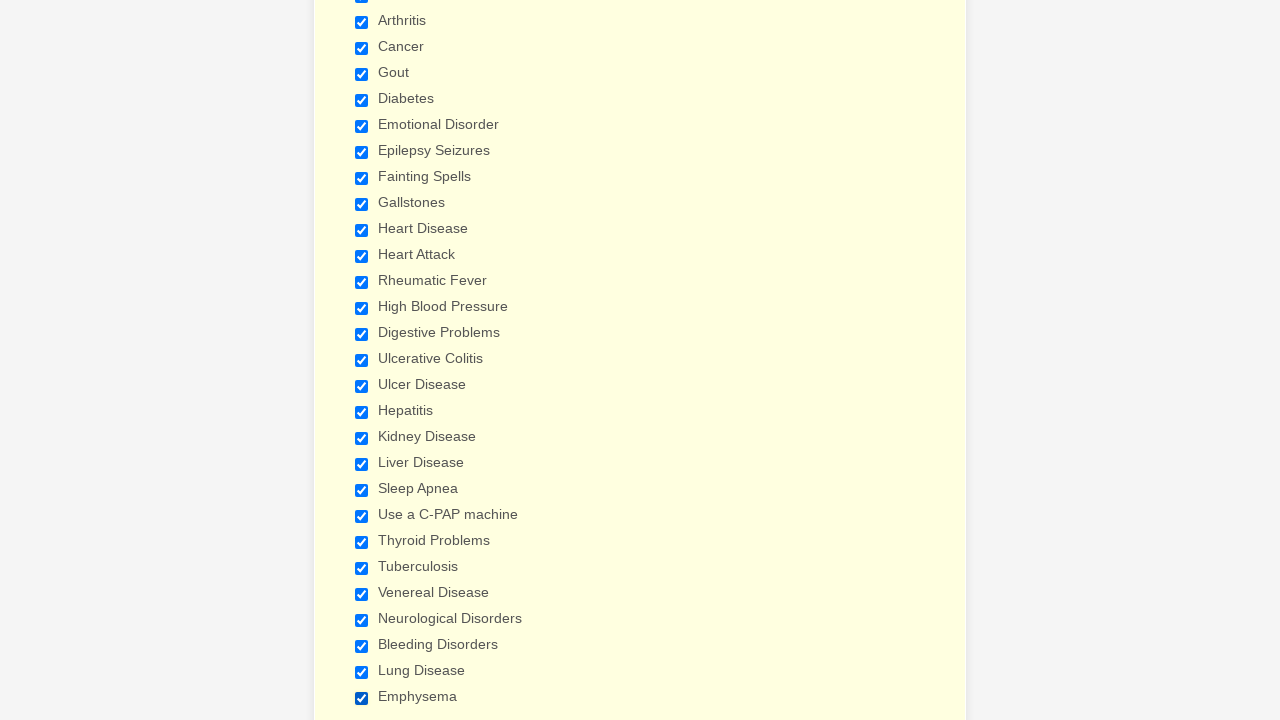

Verified checkbox 18 of 29 is selected
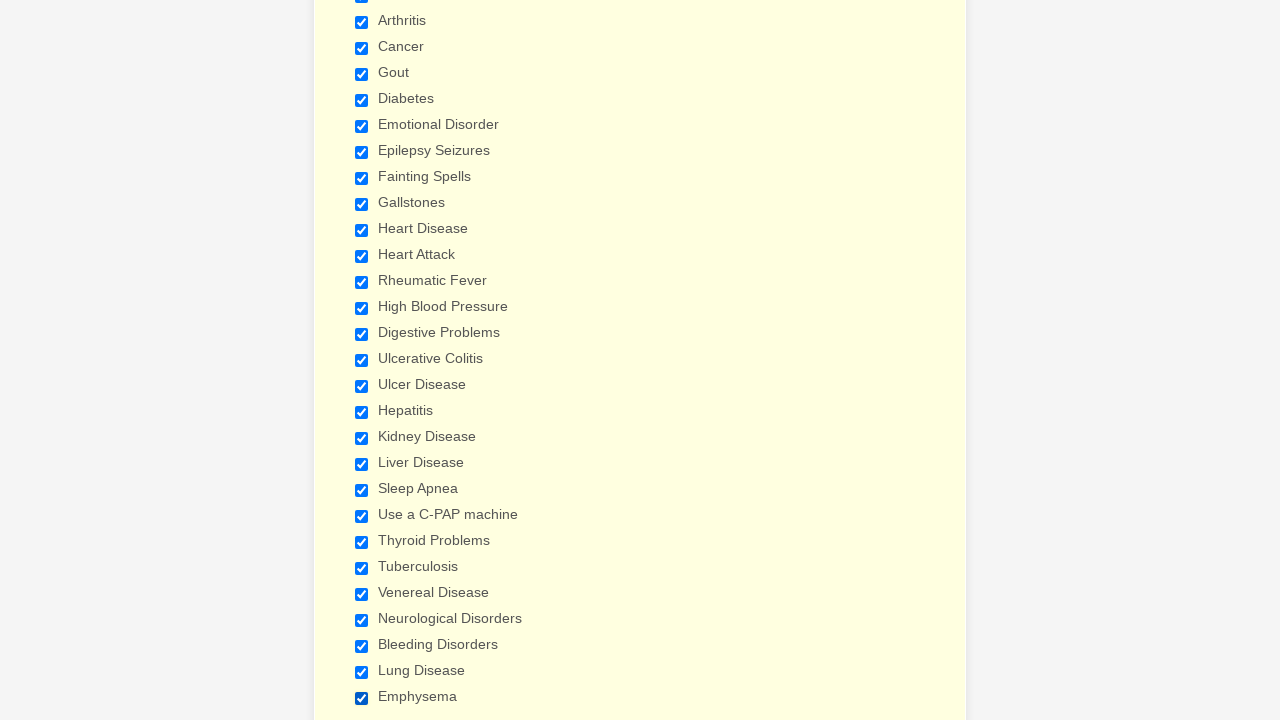

Verified checkbox 19 of 29 is selected
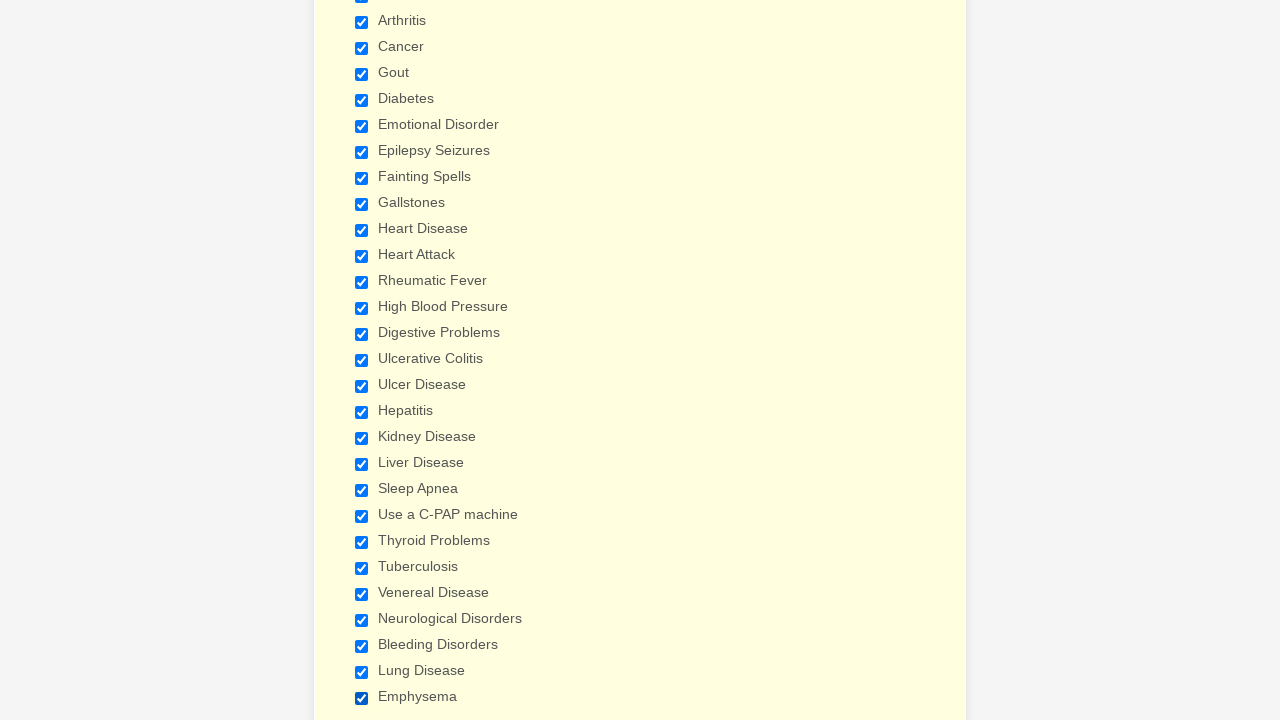

Verified checkbox 20 of 29 is selected
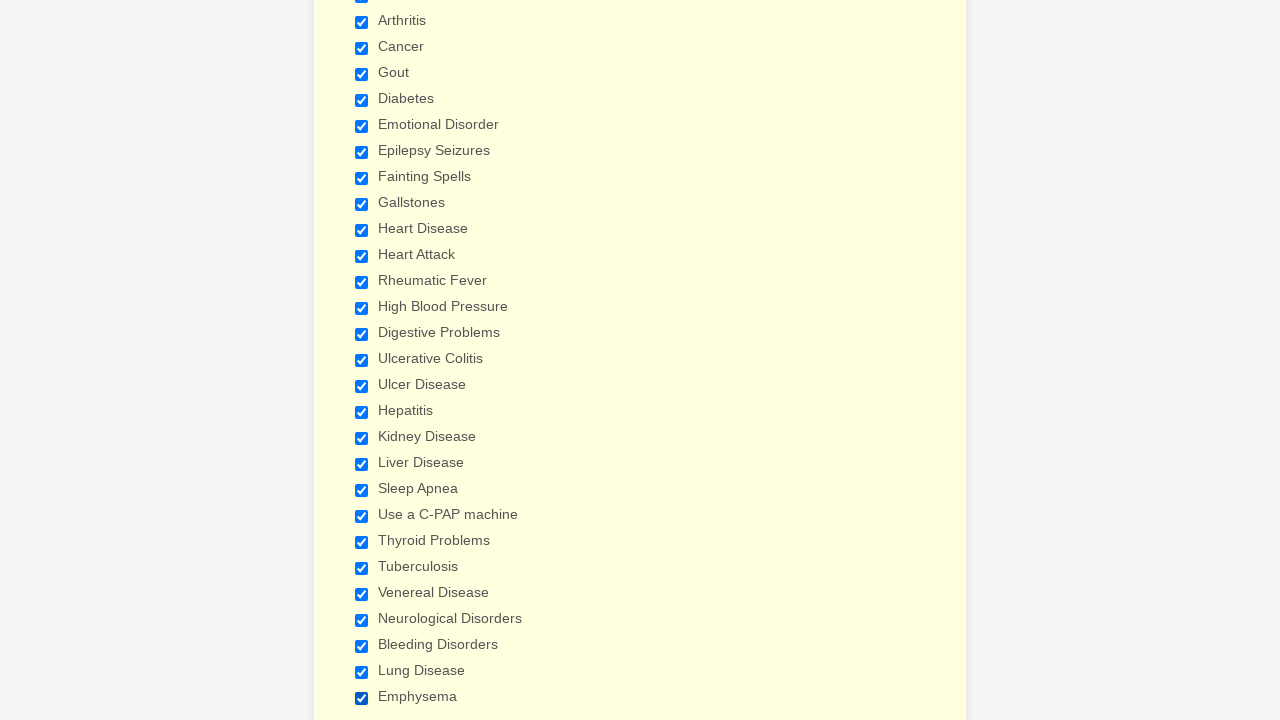

Verified checkbox 21 of 29 is selected
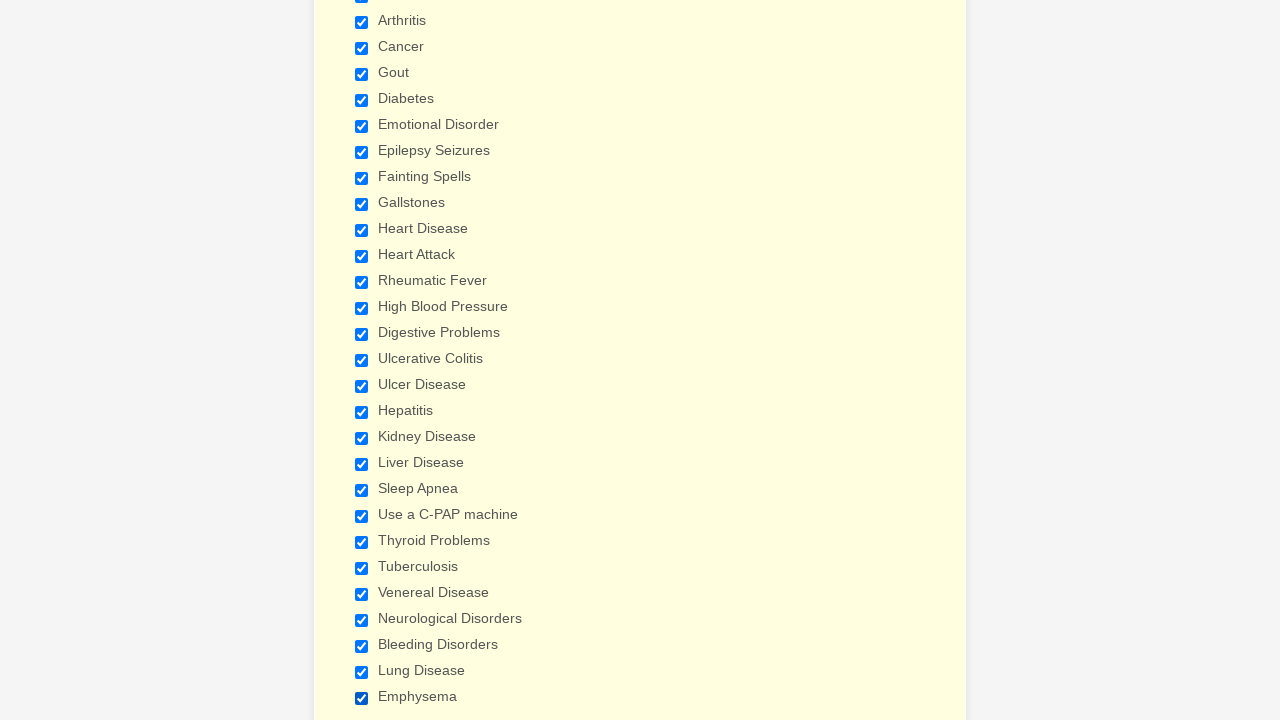

Verified checkbox 22 of 29 is selected
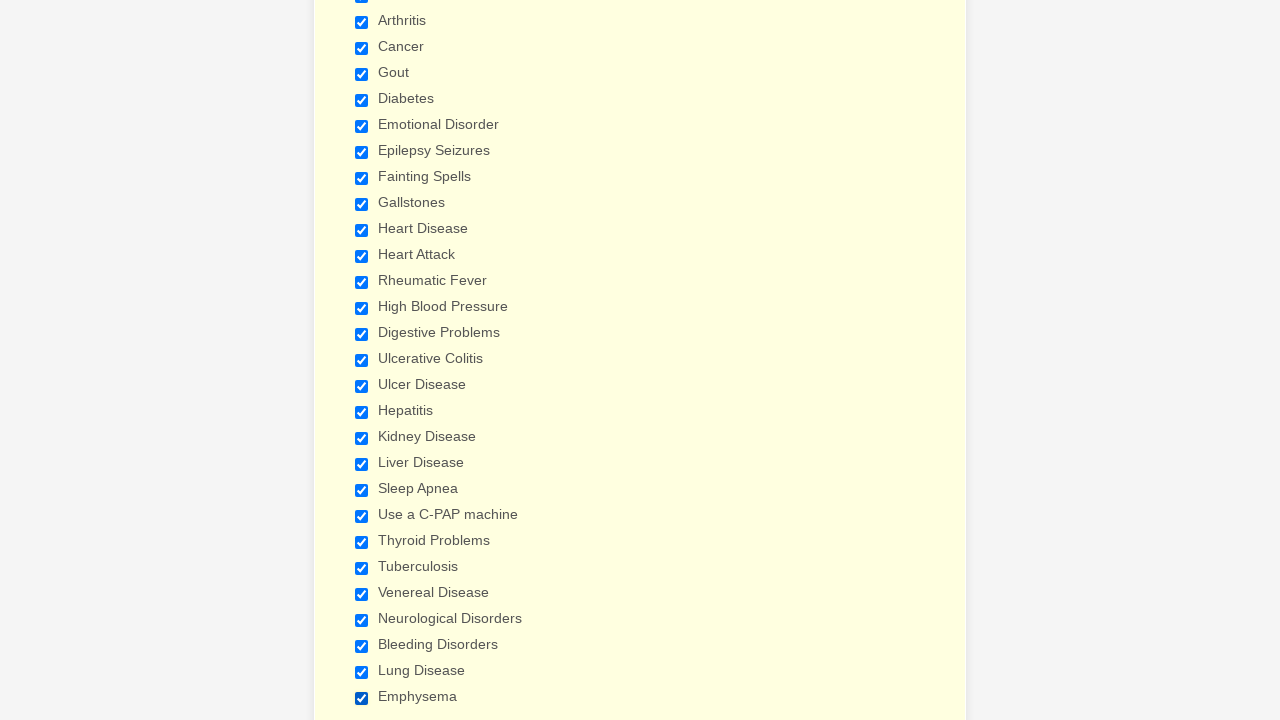

Verified checkbox 23 of 29 is selected
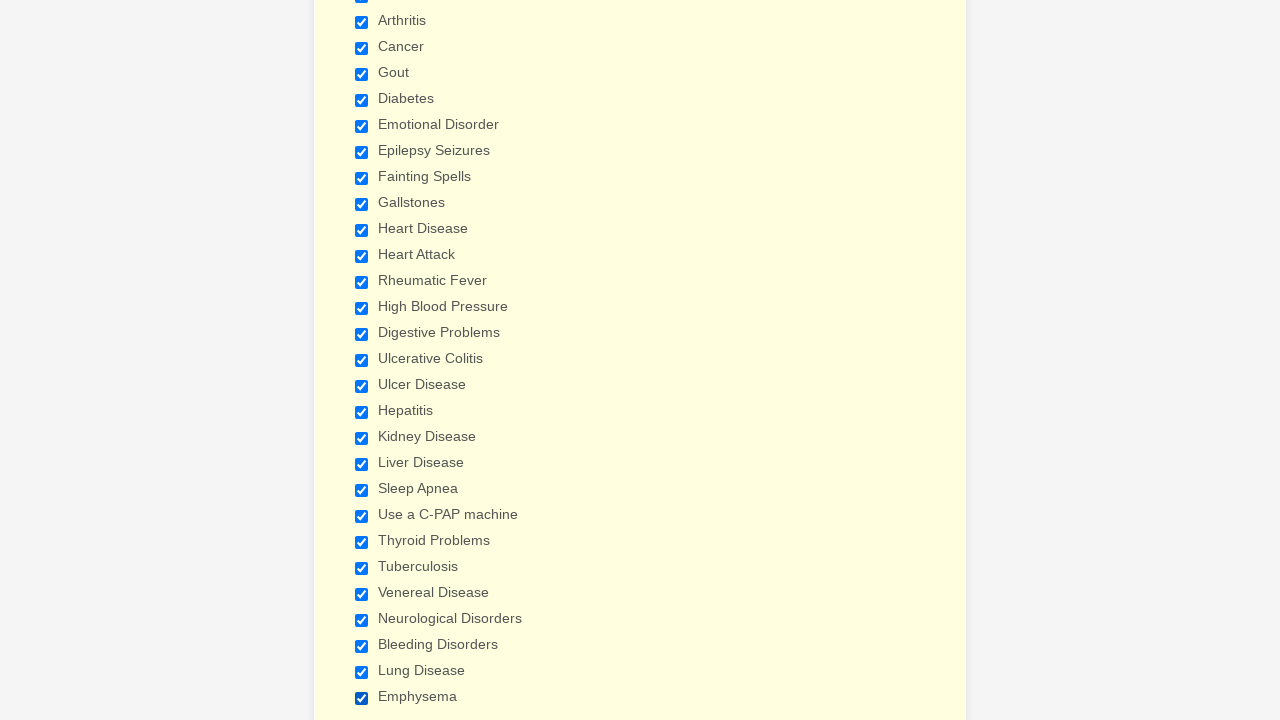

Verified checkbox 24 of 29 is selected
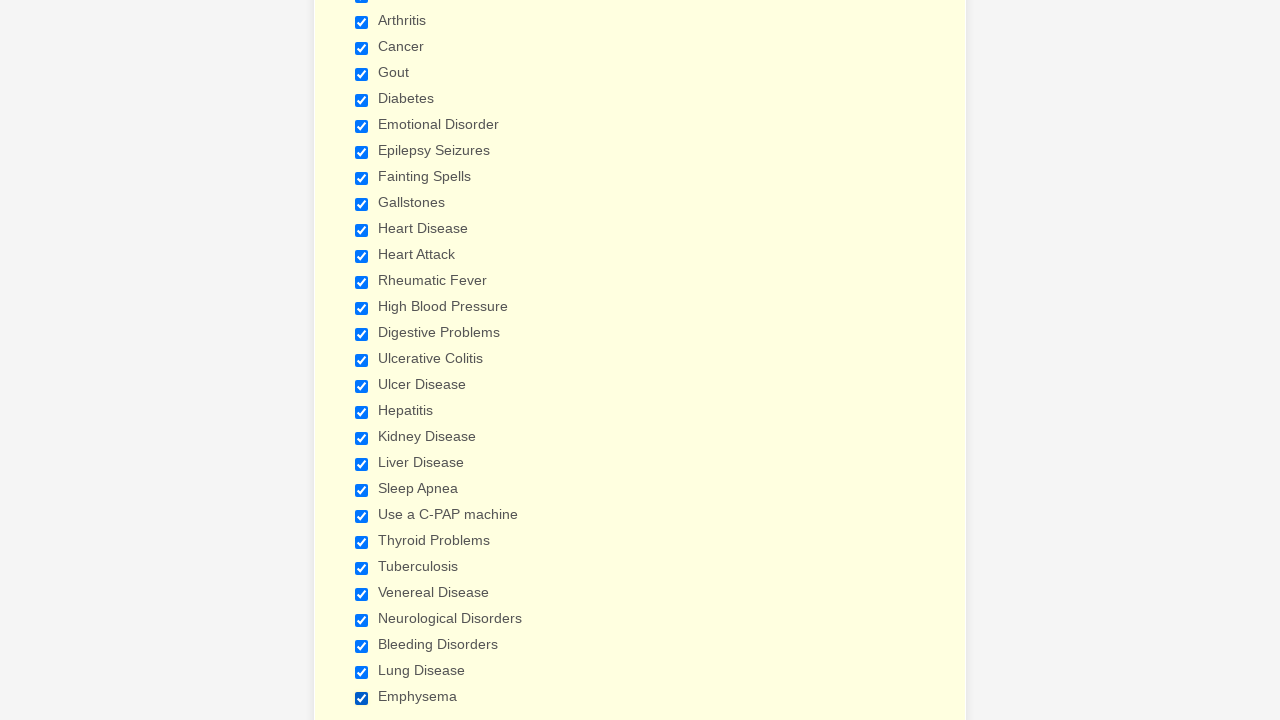

Verified checkbox 25 of 29 is selected
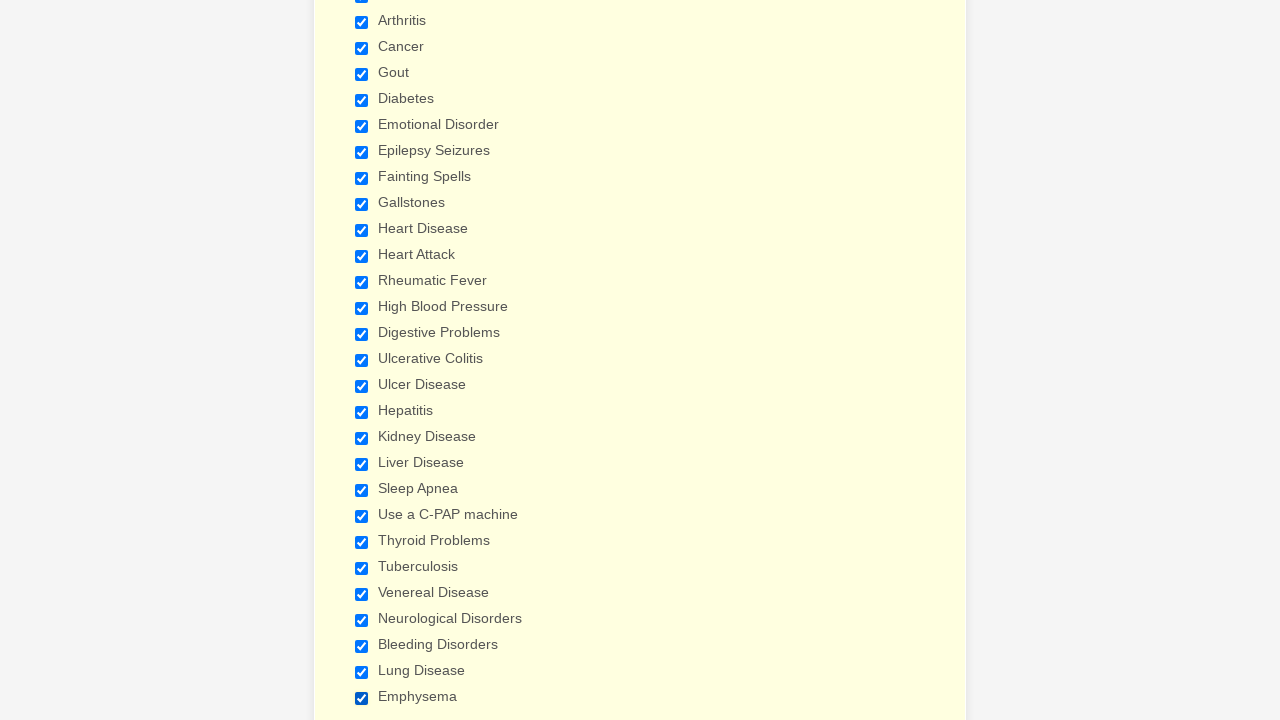

Verified checkbox 26 of 29 is selected
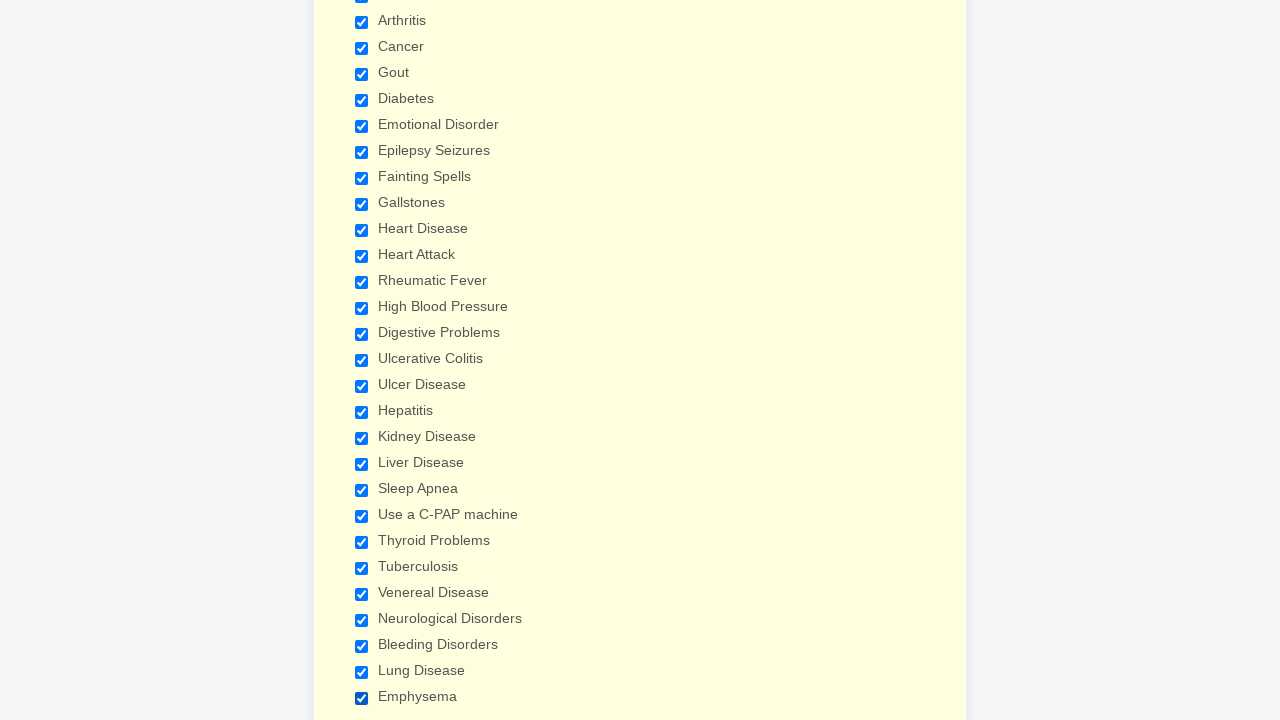

Verified checkbox 27 of 29 is selected
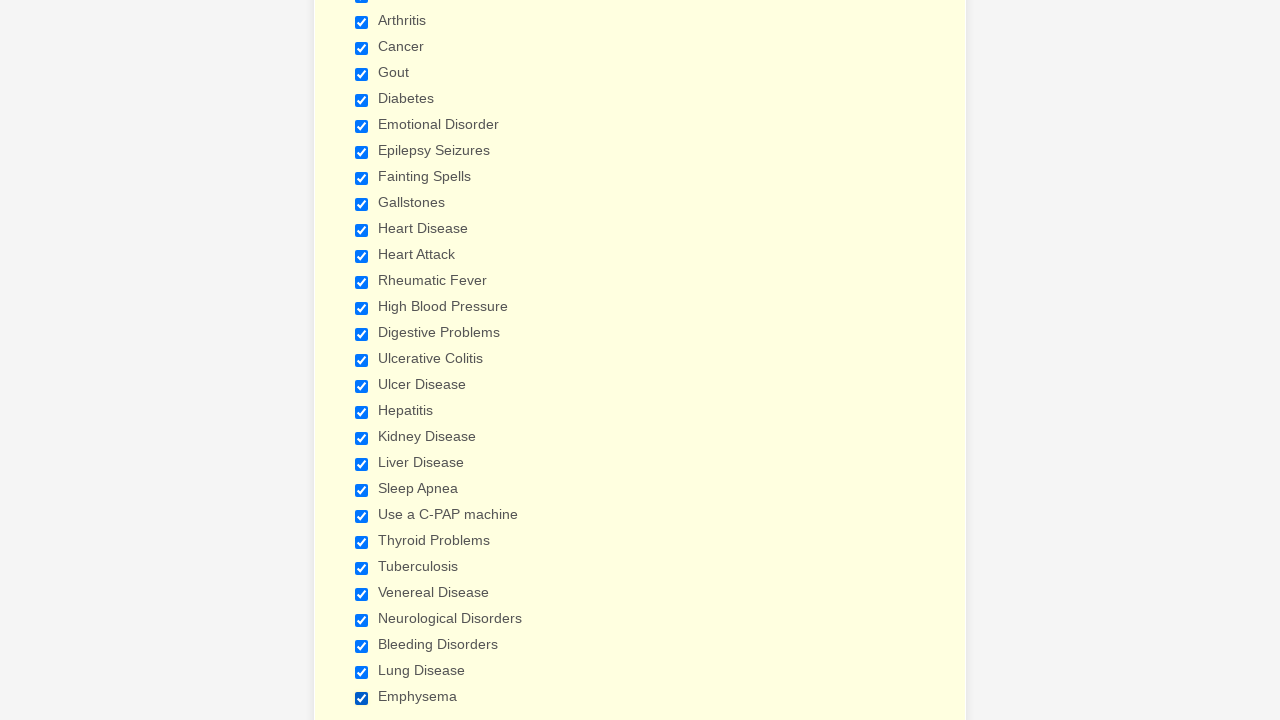

Verified checkbox 28 of 29 is selected
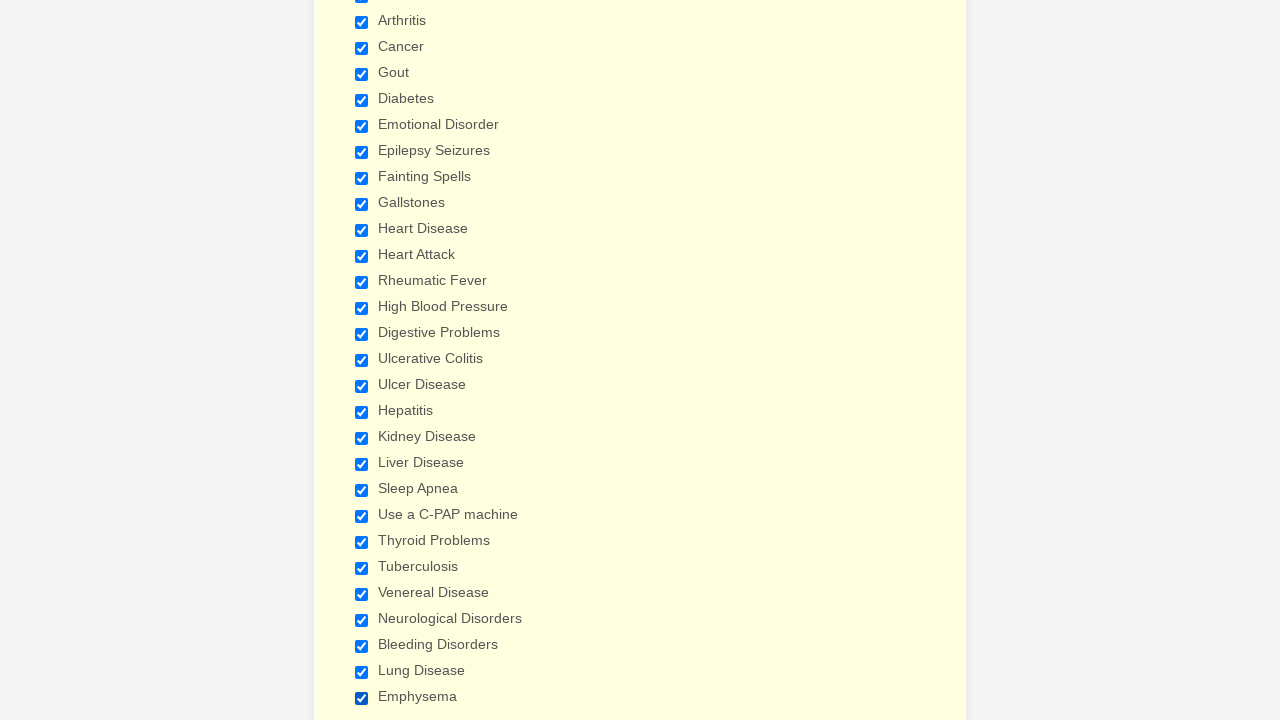

Verified checkbox 29 of 29 is selected
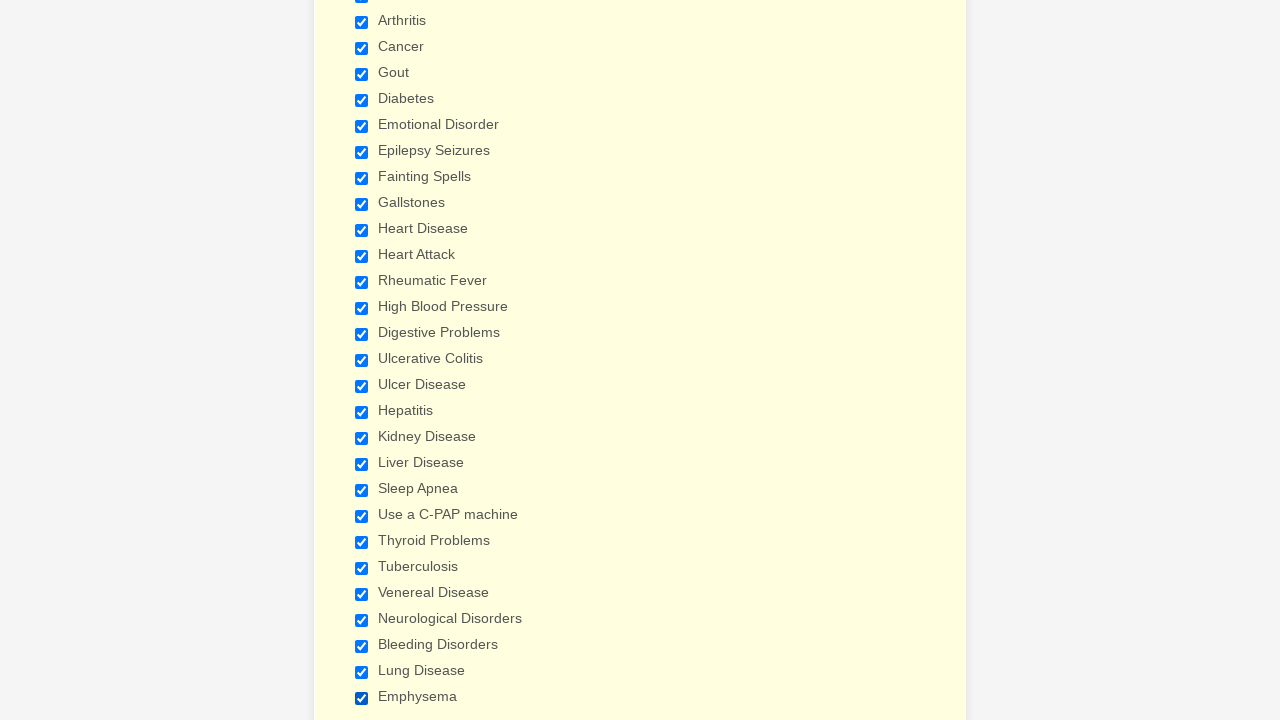

All checkboxes successfully selected and verified
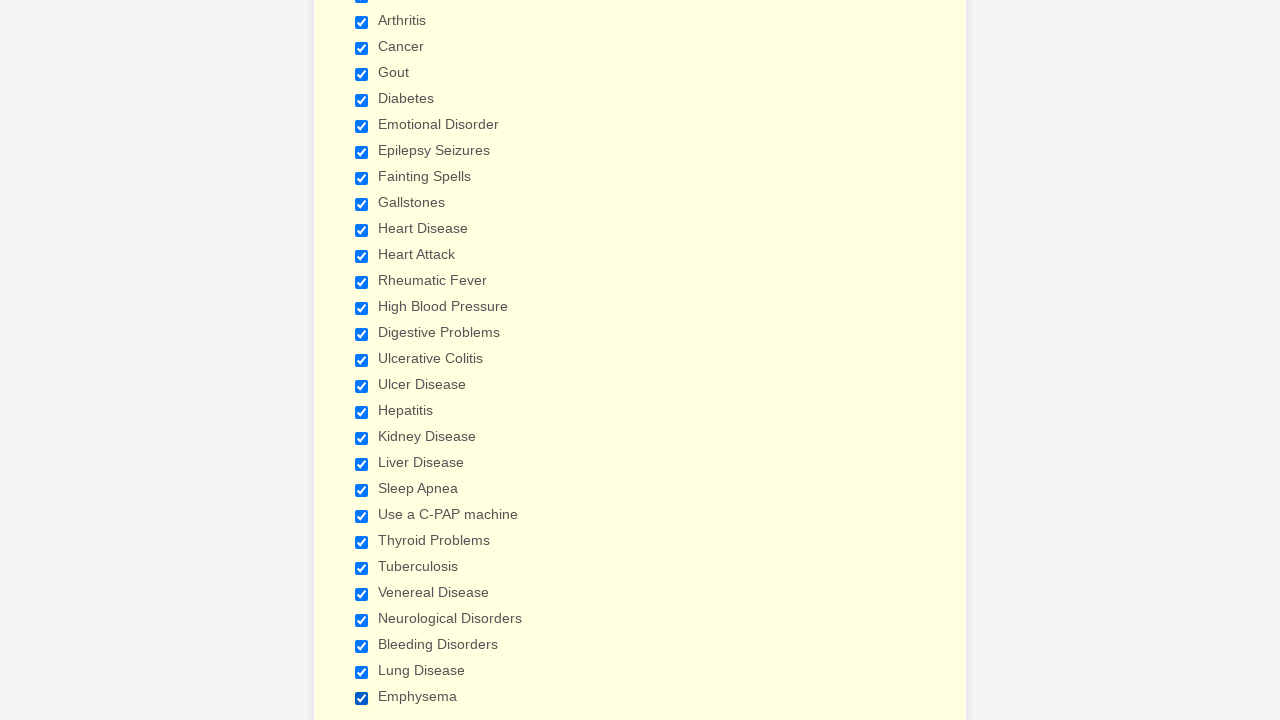

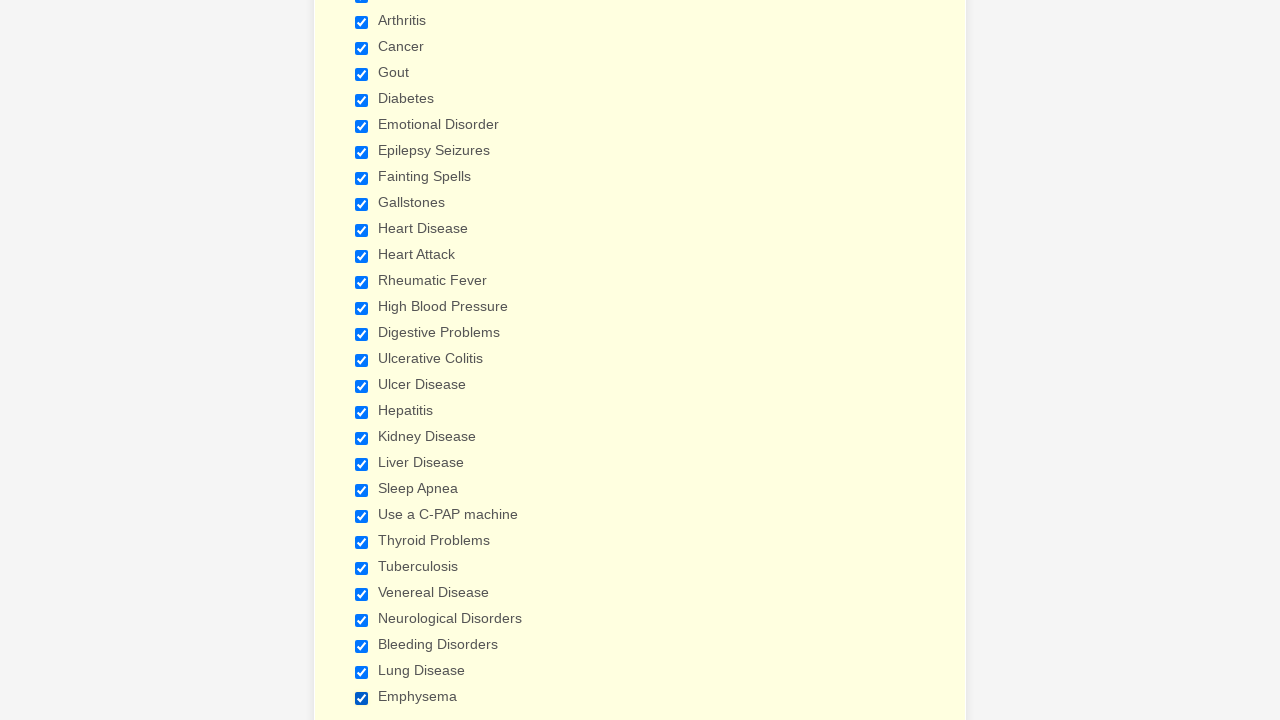